Automates a typing test by starting the test, waiting for it to begin, and typing the displayed sentences character by character

Starting URL: https://www.e-typing.ne.jp/roma/check/

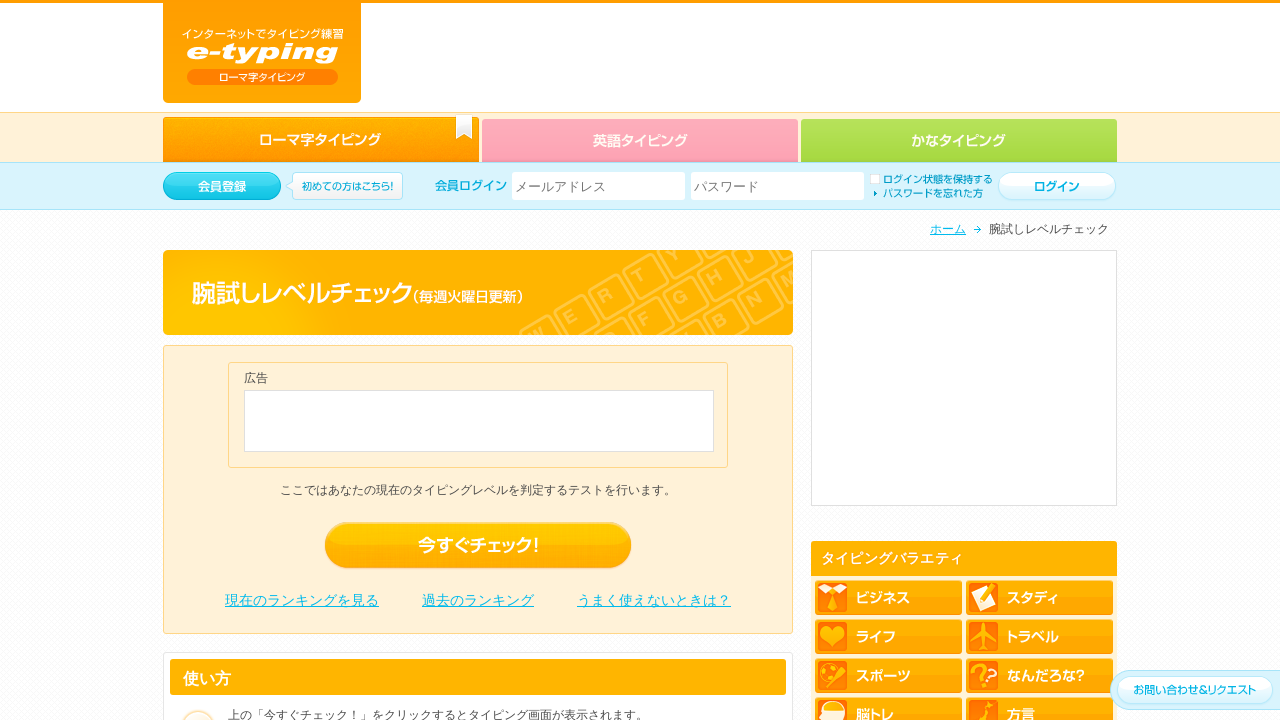

Clicked 'Check Now' button to start typing test at (478, 546) on .edro
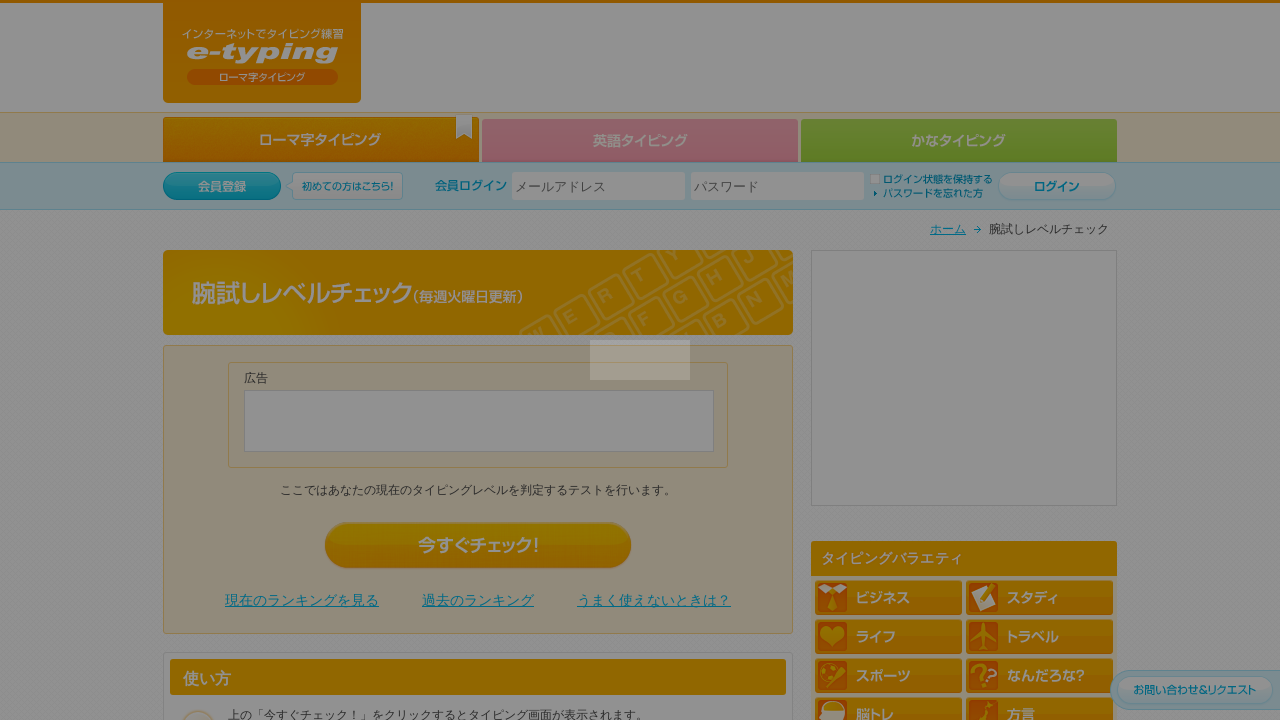

Waited 1 second for page to load
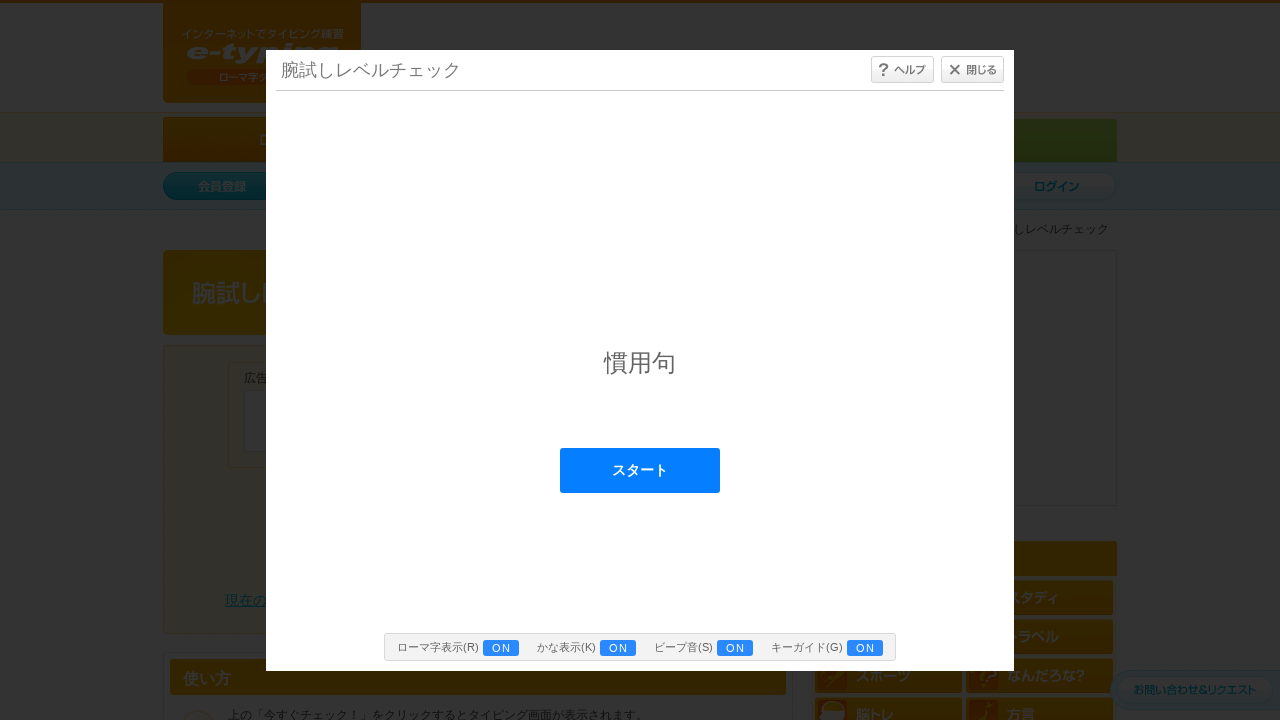

Typing content iframe loaded
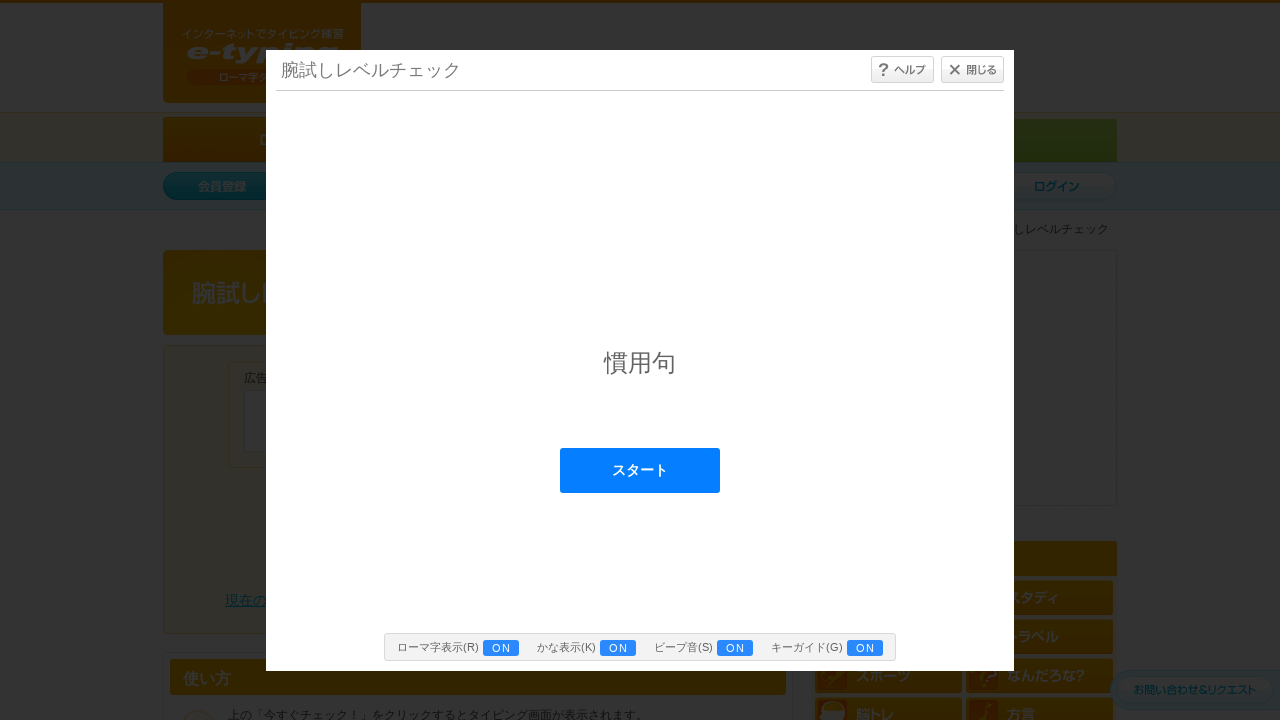

Waited 1 second for iframe to be ready
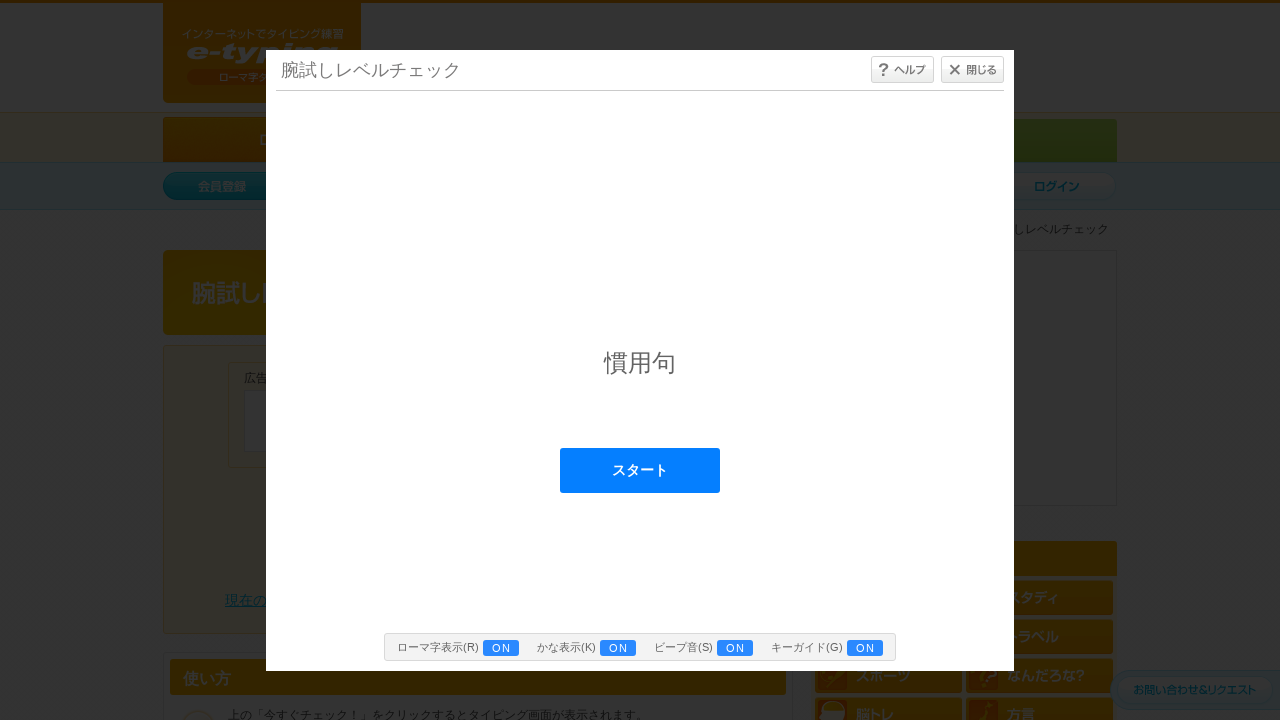

Clicked start button inside iframe at (640, 470) on #typing_content >> internal:control=enter-frame >> #start_btn
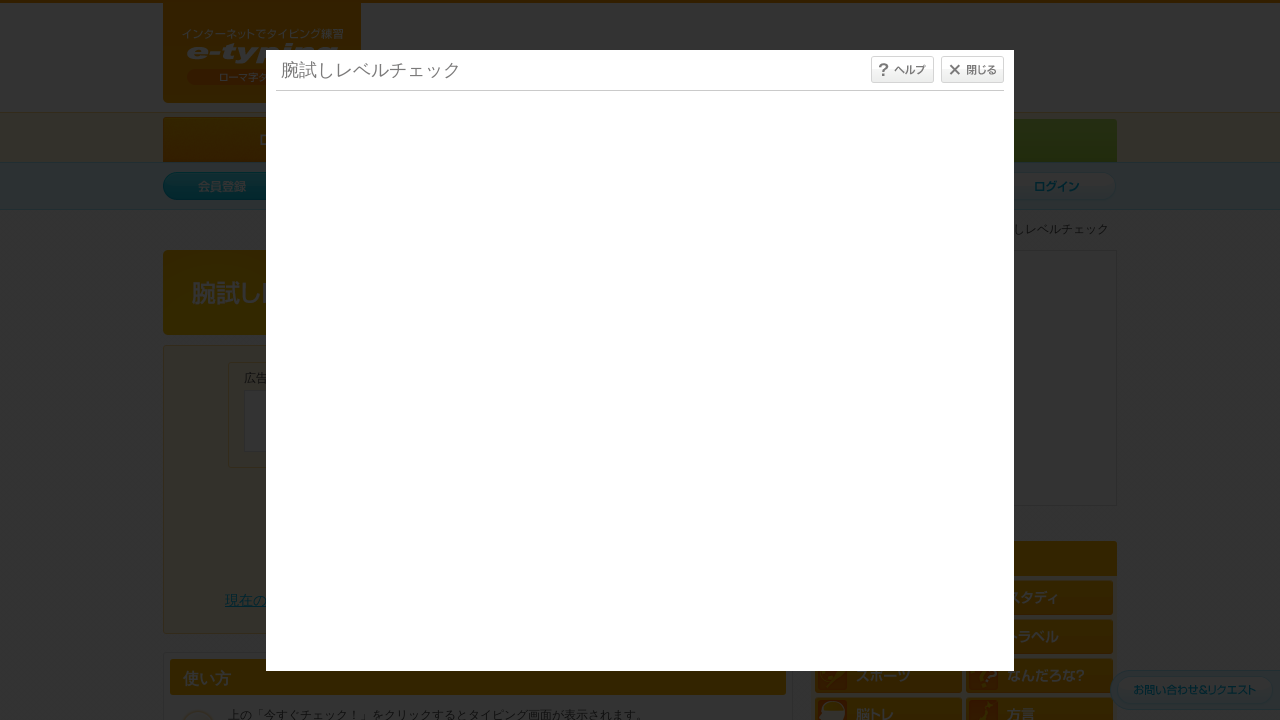

Pressed Space to begin typing test
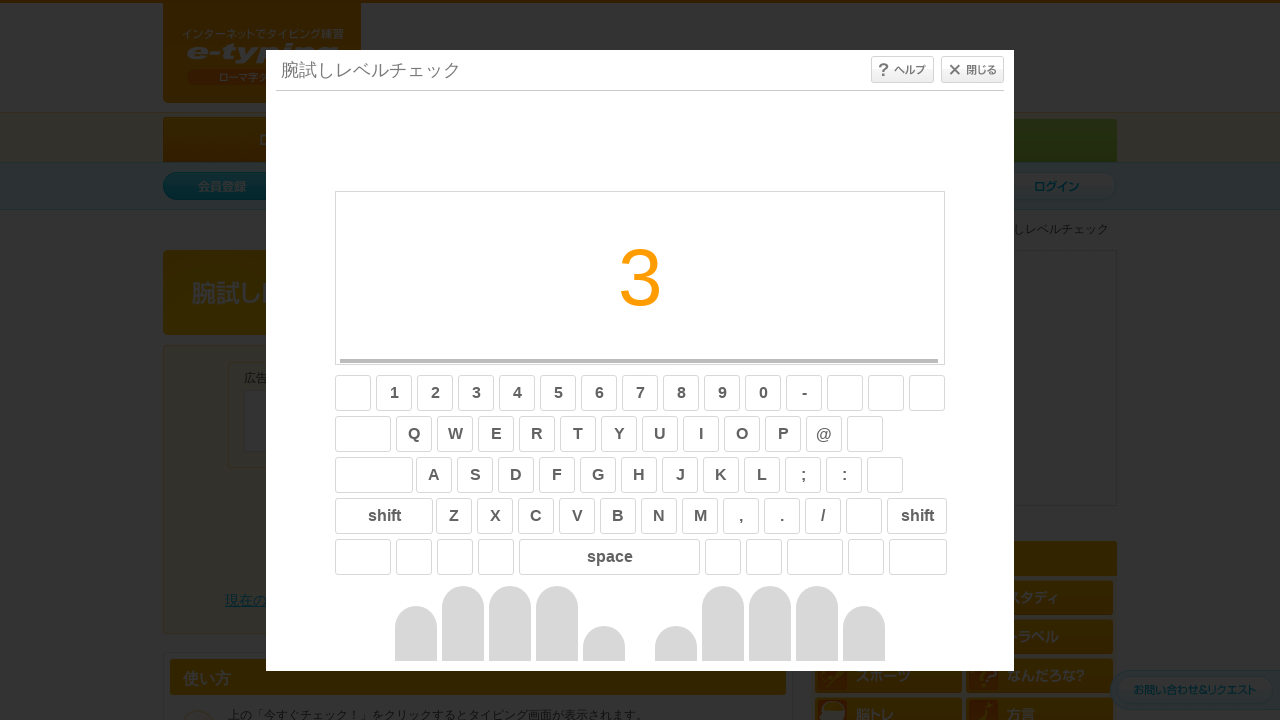

Waited 3.5 seconds for typing test to start
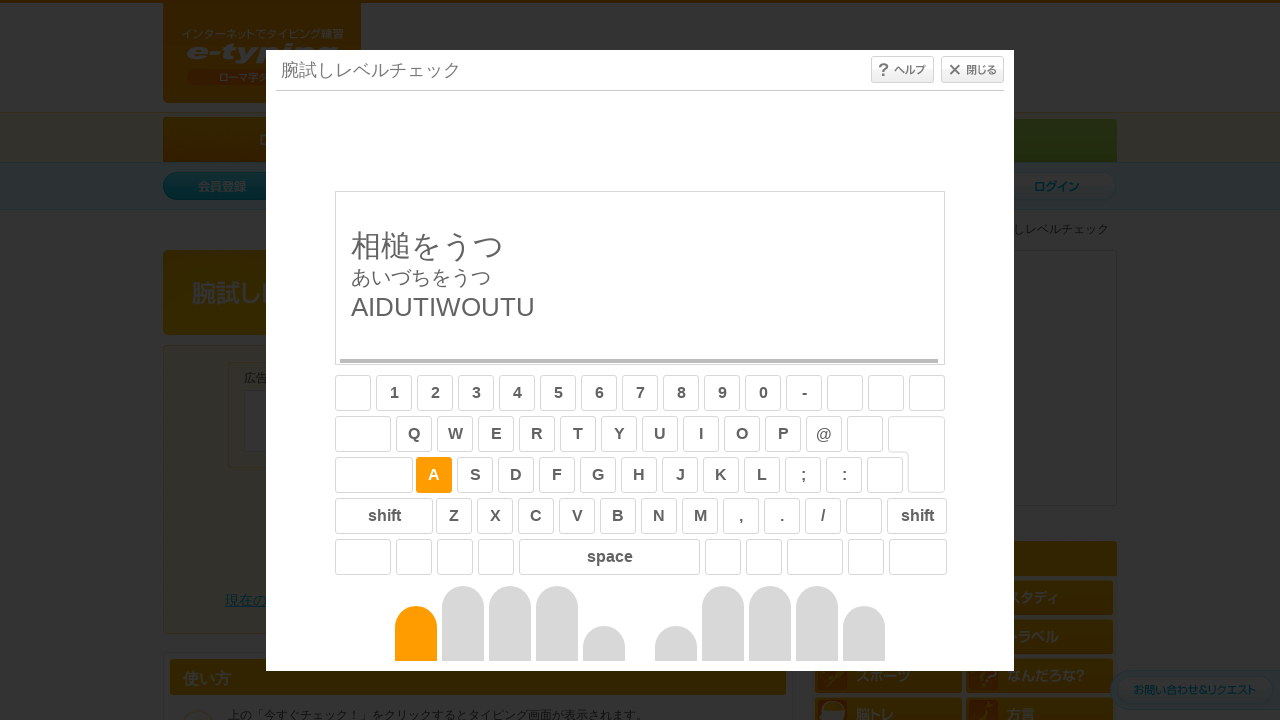

Typed sentence text (attempt 1): AIDUTIWOUTU
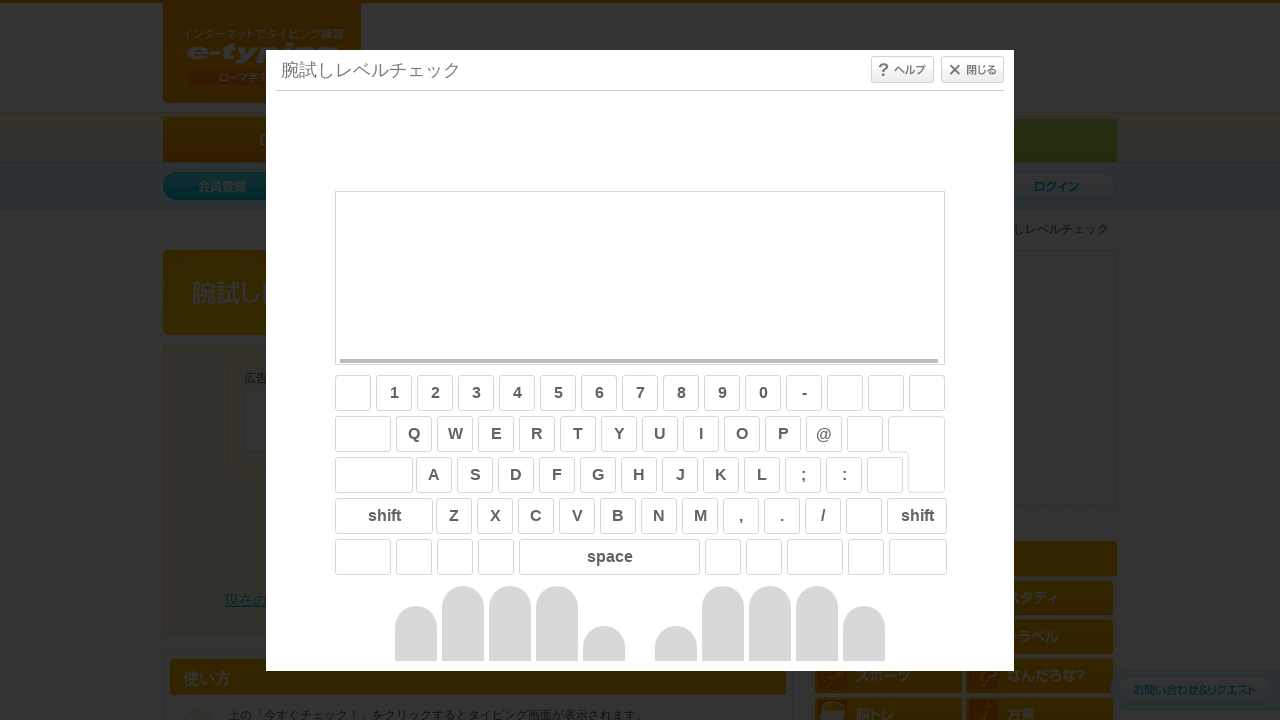

Waited 250ms between sentences
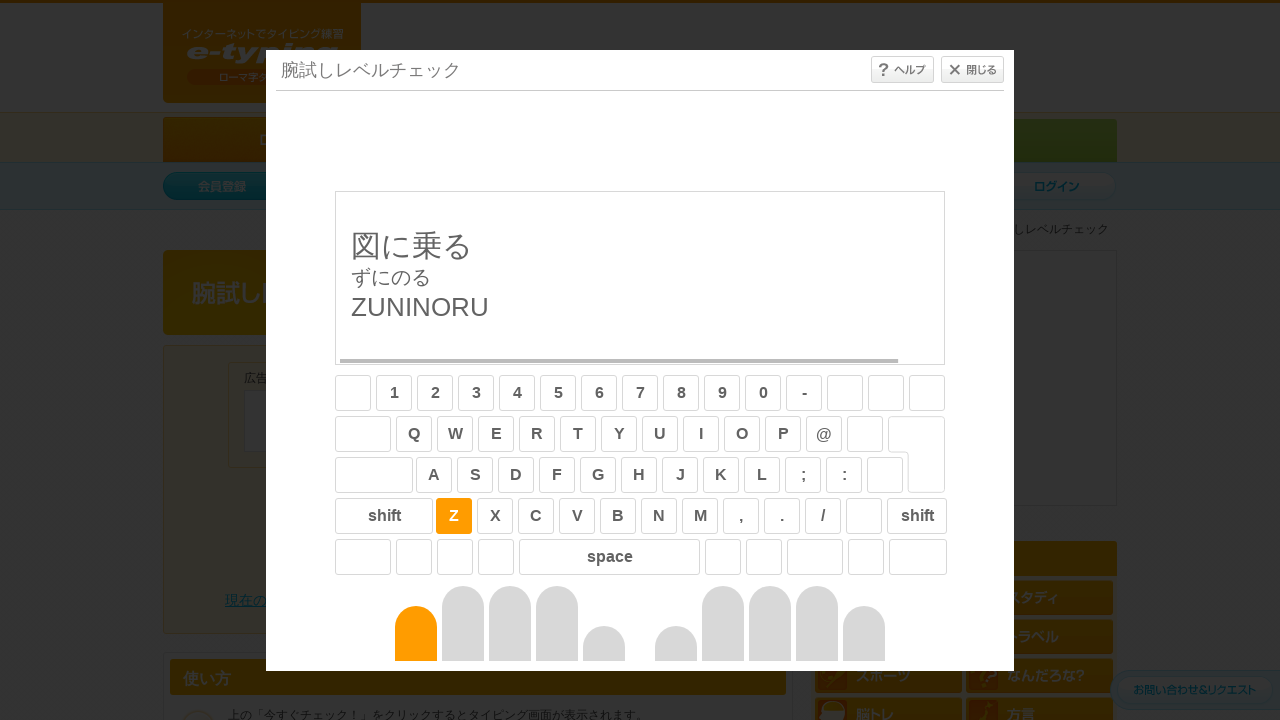

Typed sentence text (attempt 2): ZUNINORU
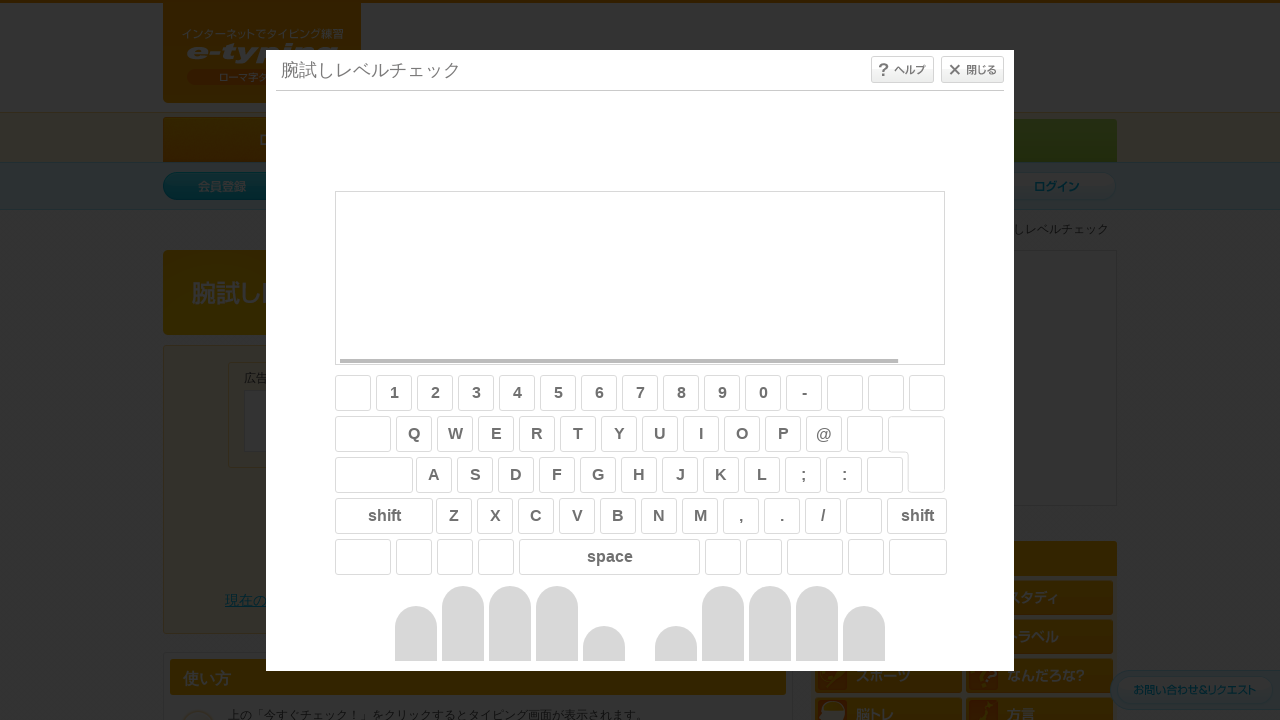

Waited 250ms between sentences
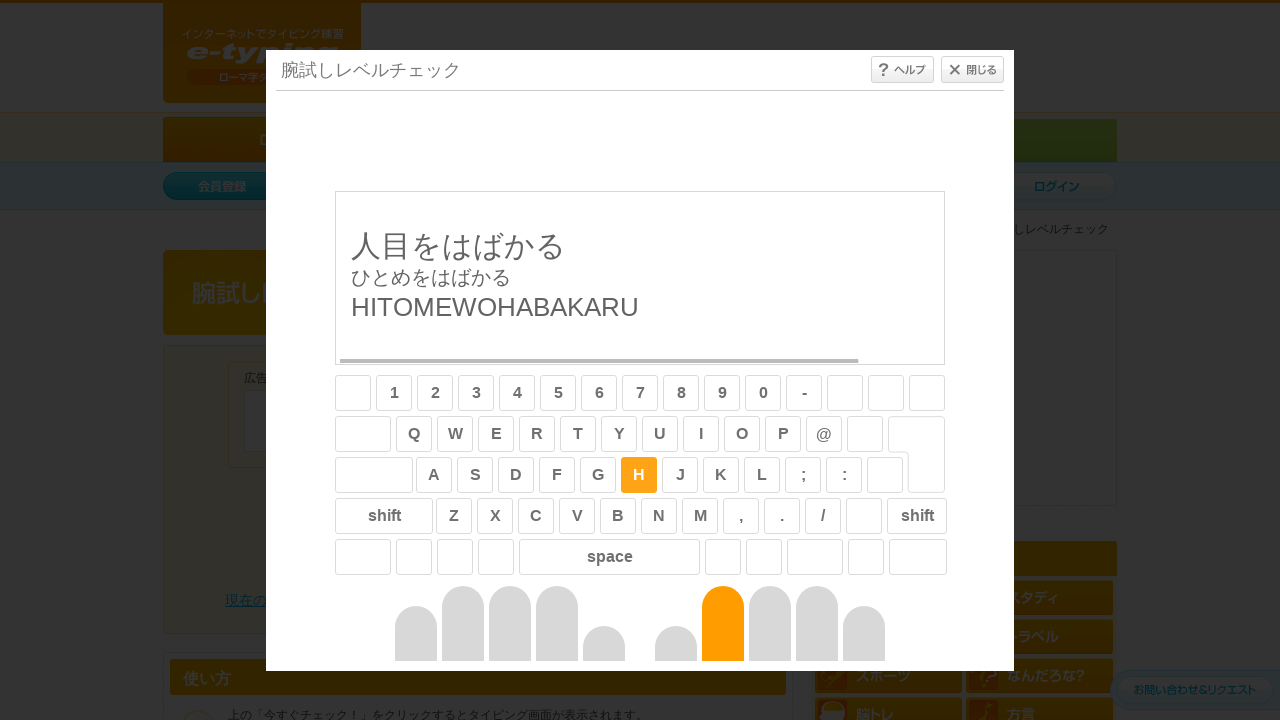

Typed sentence text (attempt 3): HITOMEWOHABAKARU
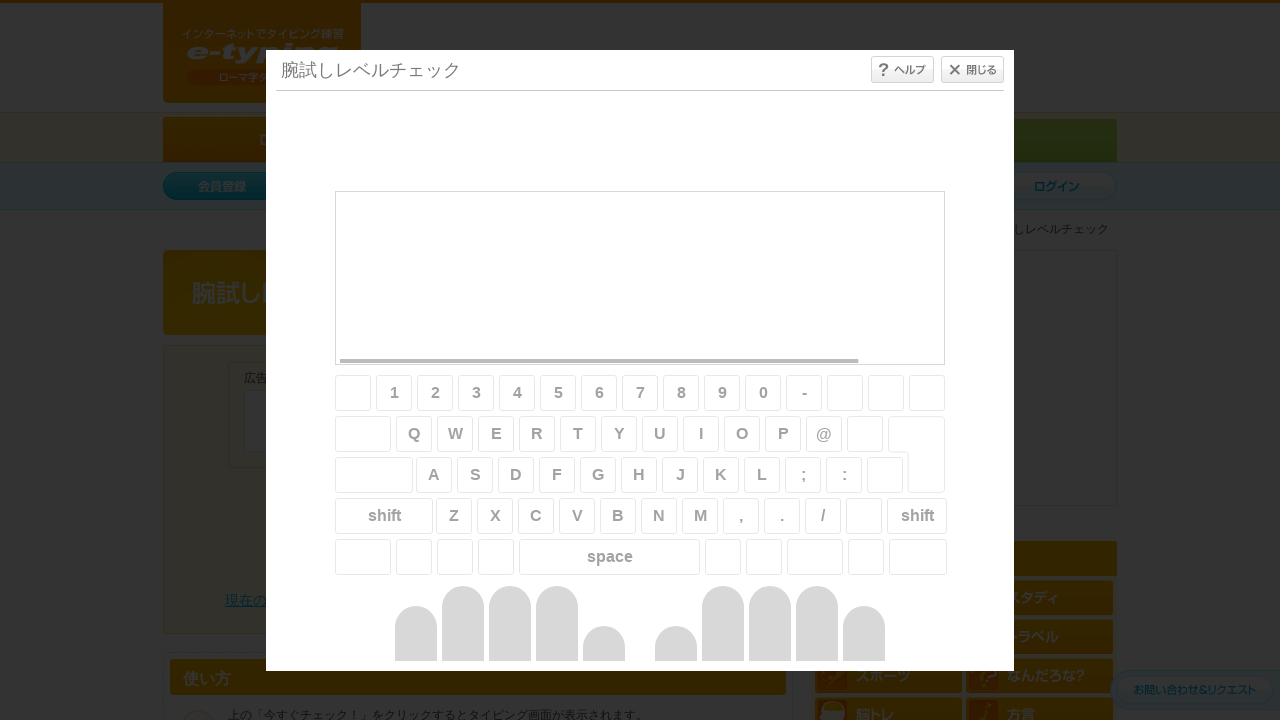

Waited 250ms between sentences
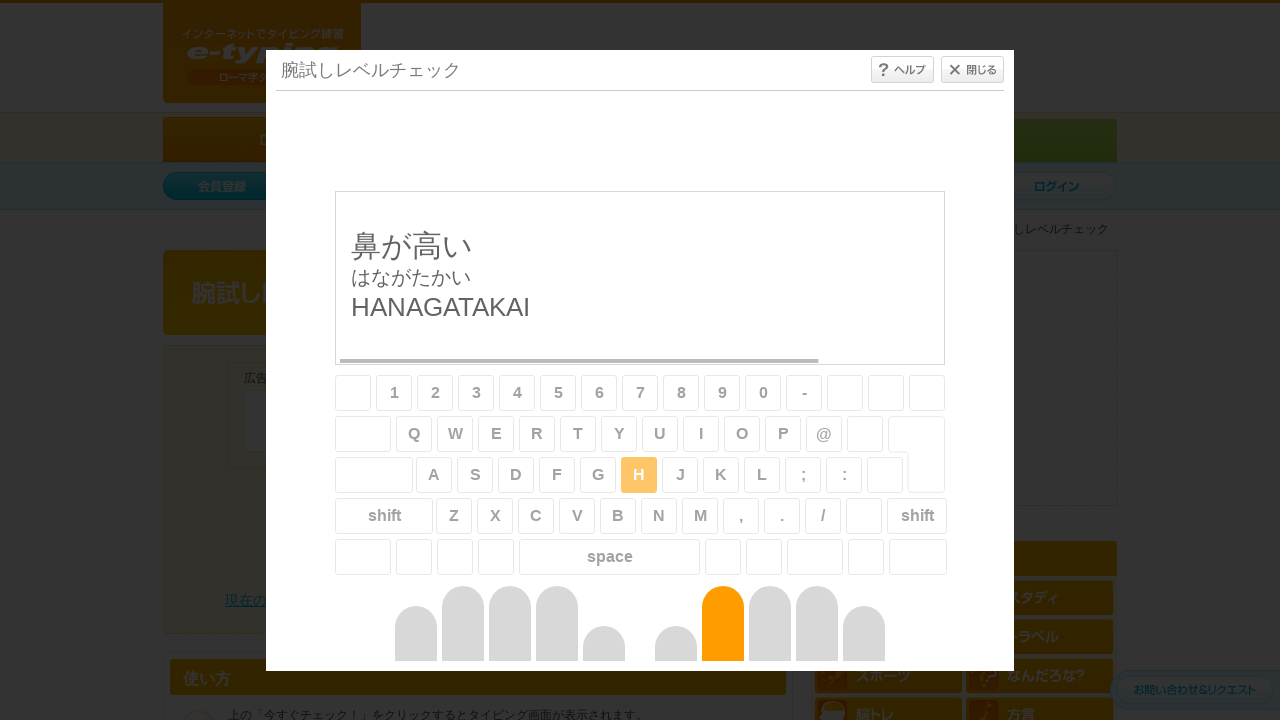

Typed sentence text (attempt 4): HANAGATAKAI
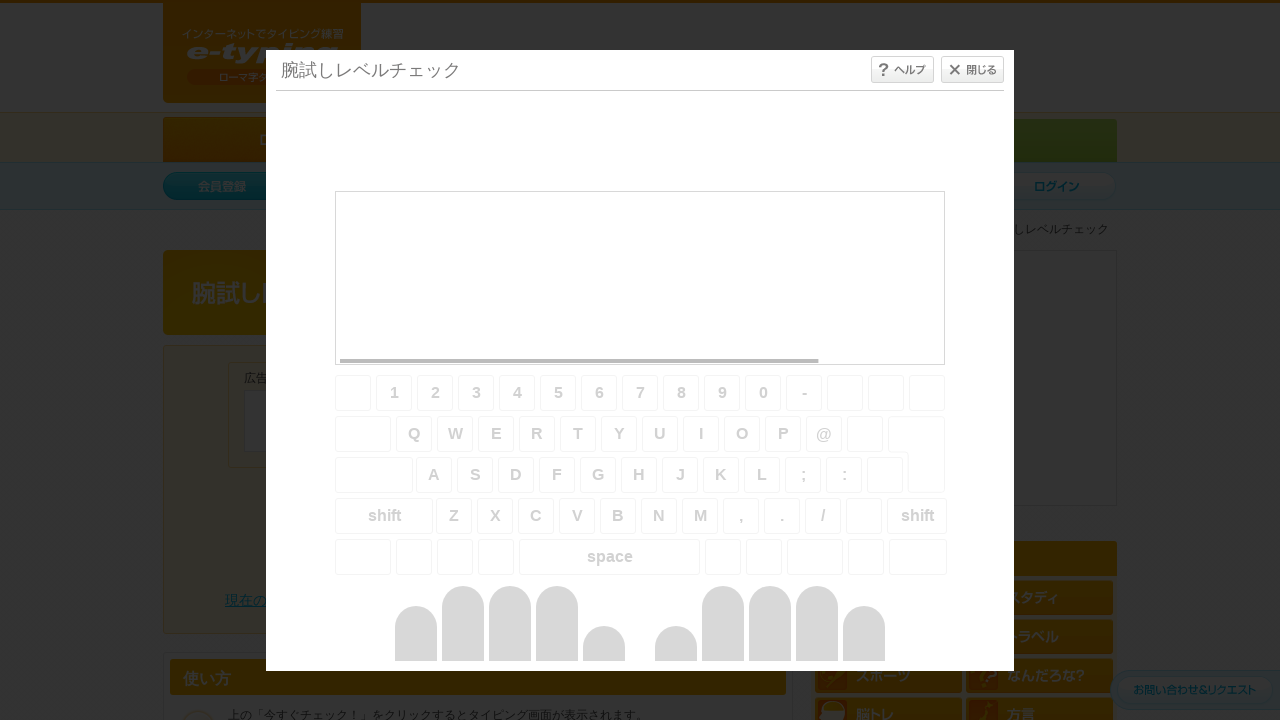

Waited 250ms between sentences
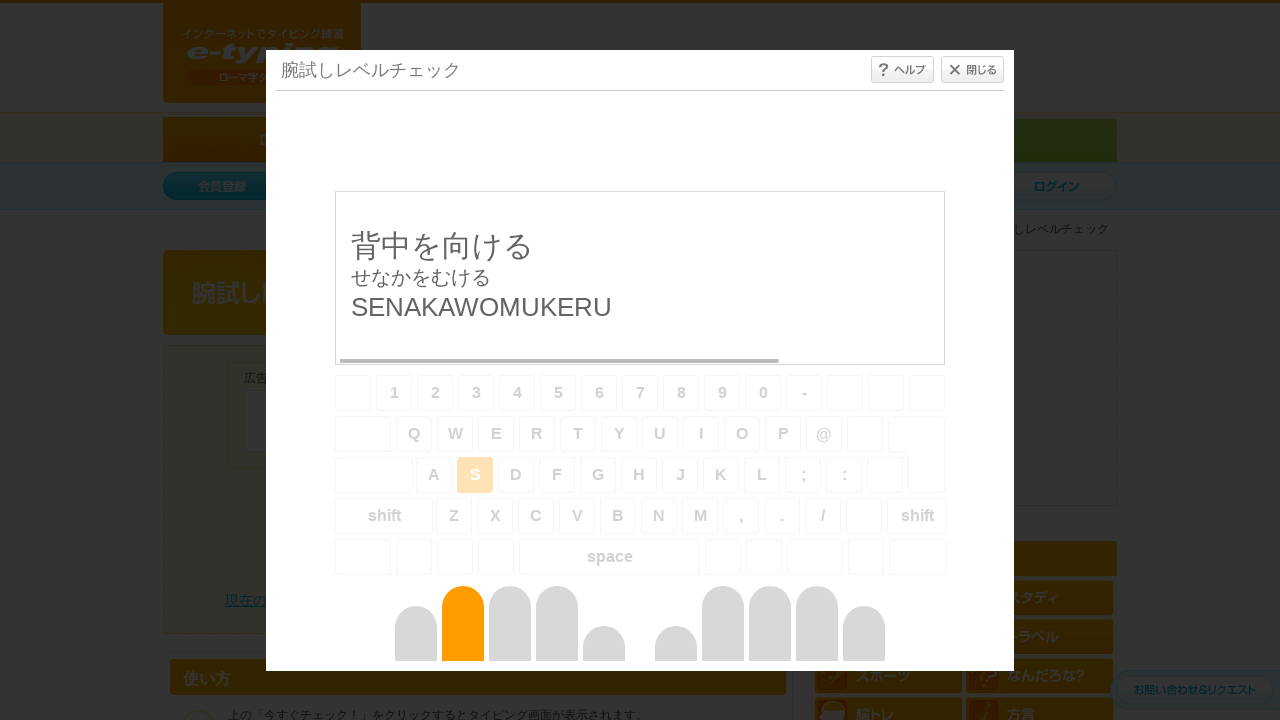

Typed sentence text (attempt 5): SENAKAWOMUKERU
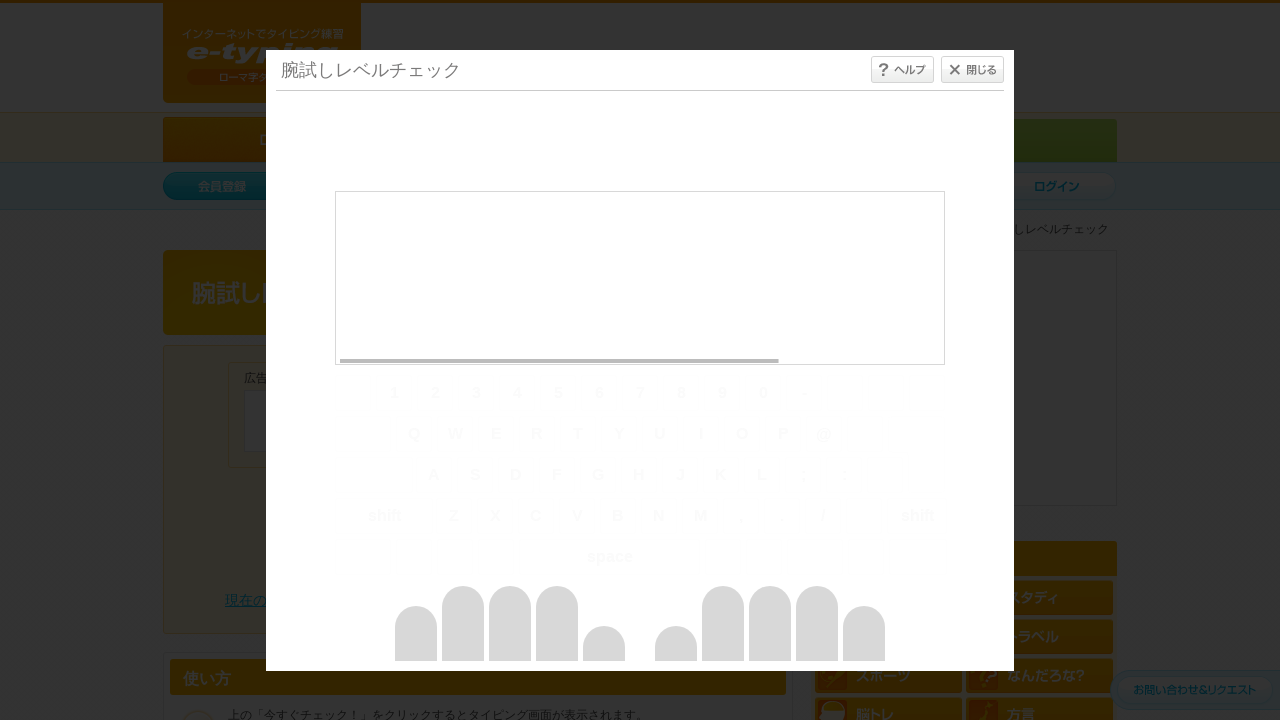

Waited 250ms between sentences
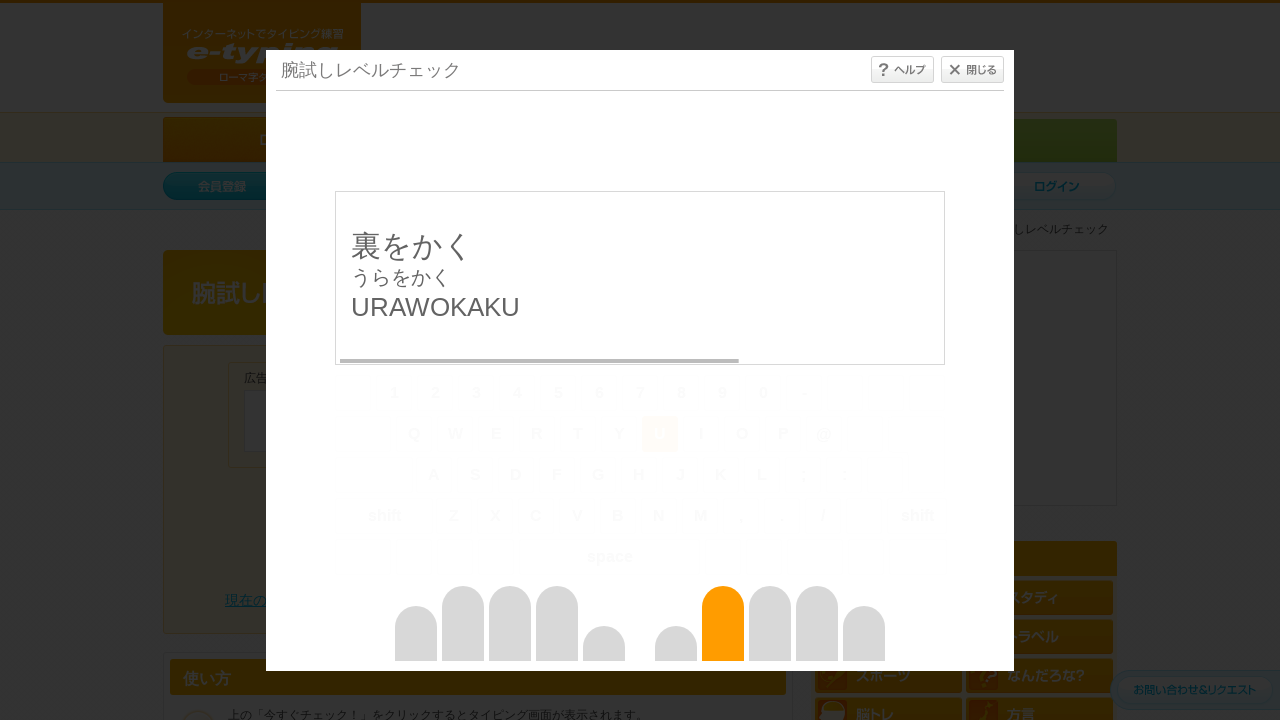

Typed sentence text (attempt 6): URAWOKAKU
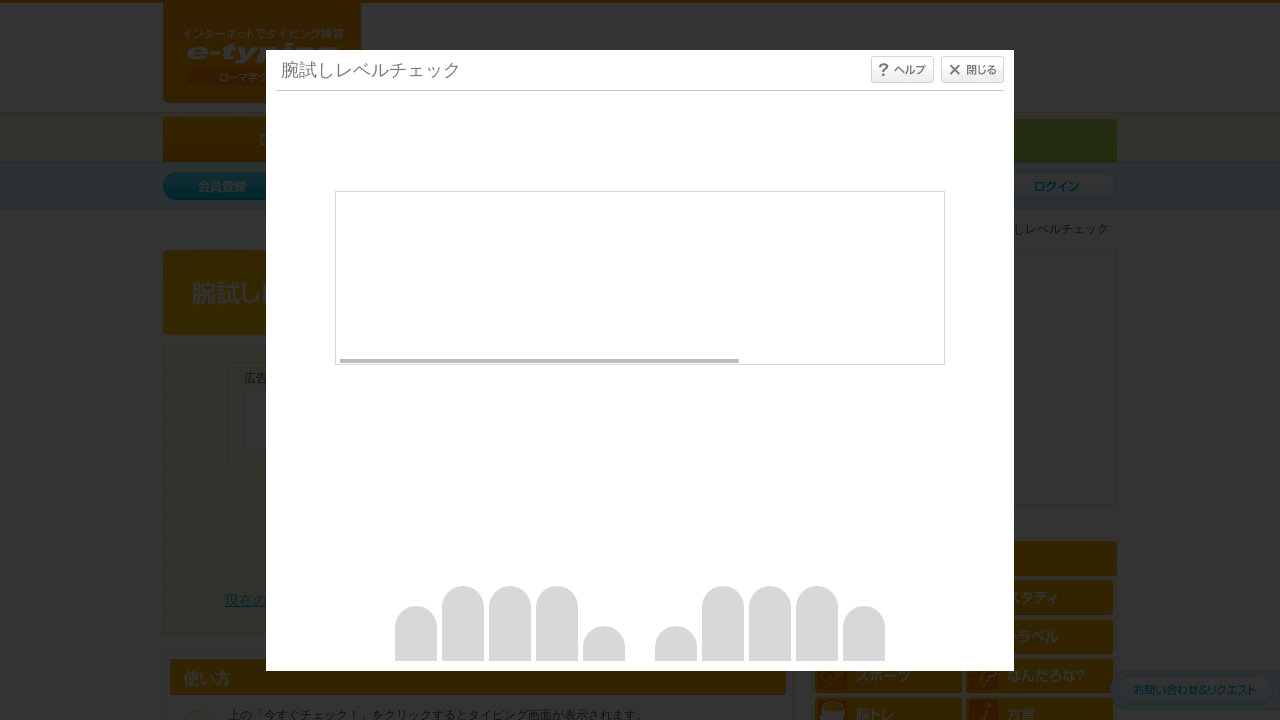

Waited 250ms between sentences
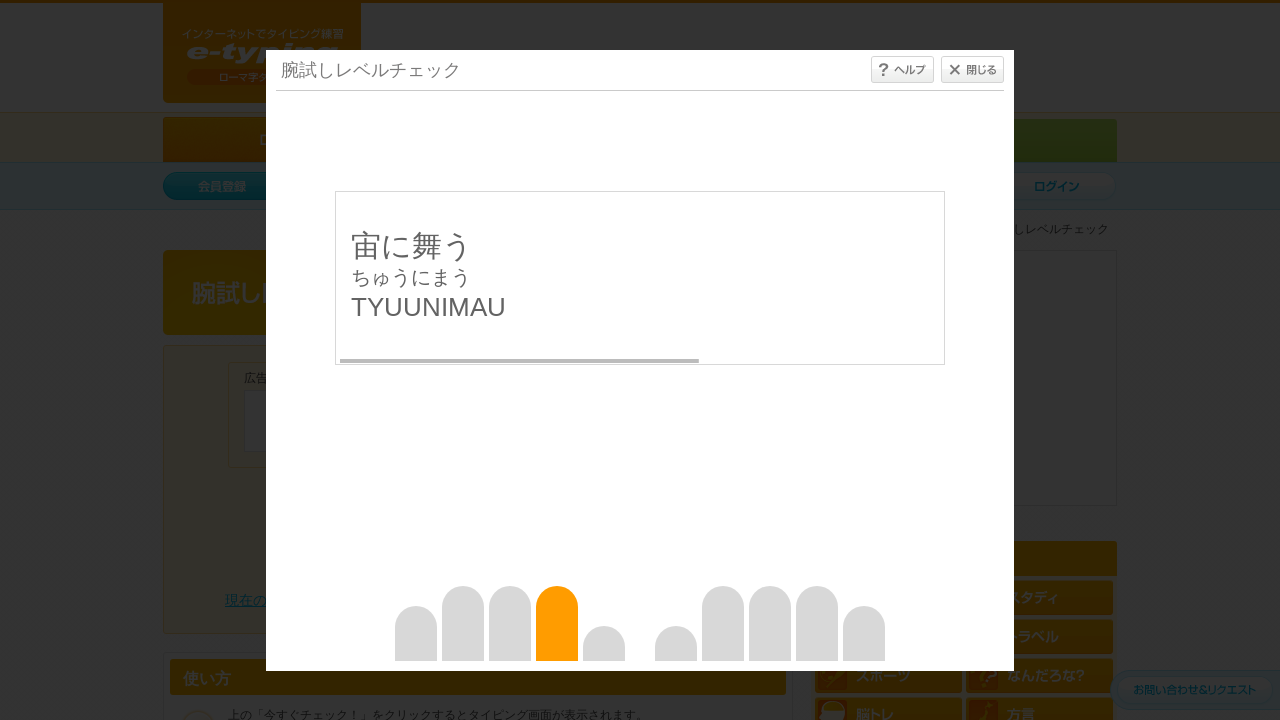

Typed sentence text (attempt 7): TYUUNIMAU
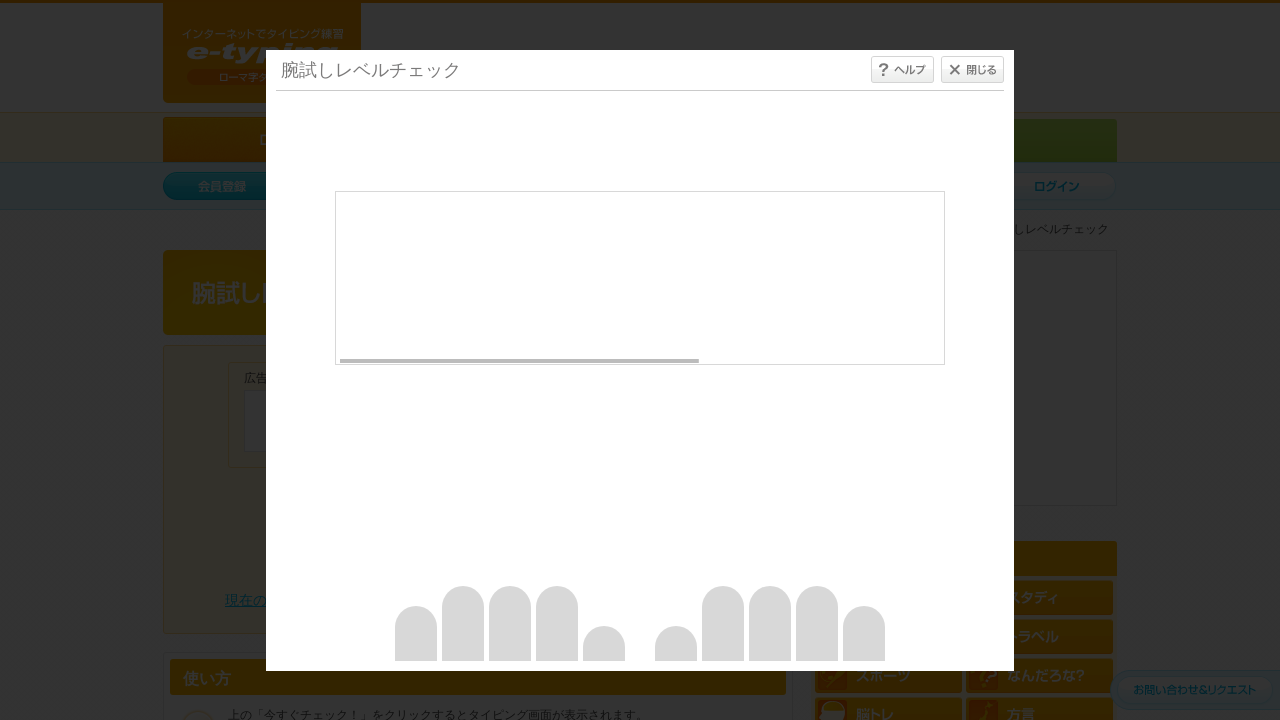

Waited 250ms between sentences
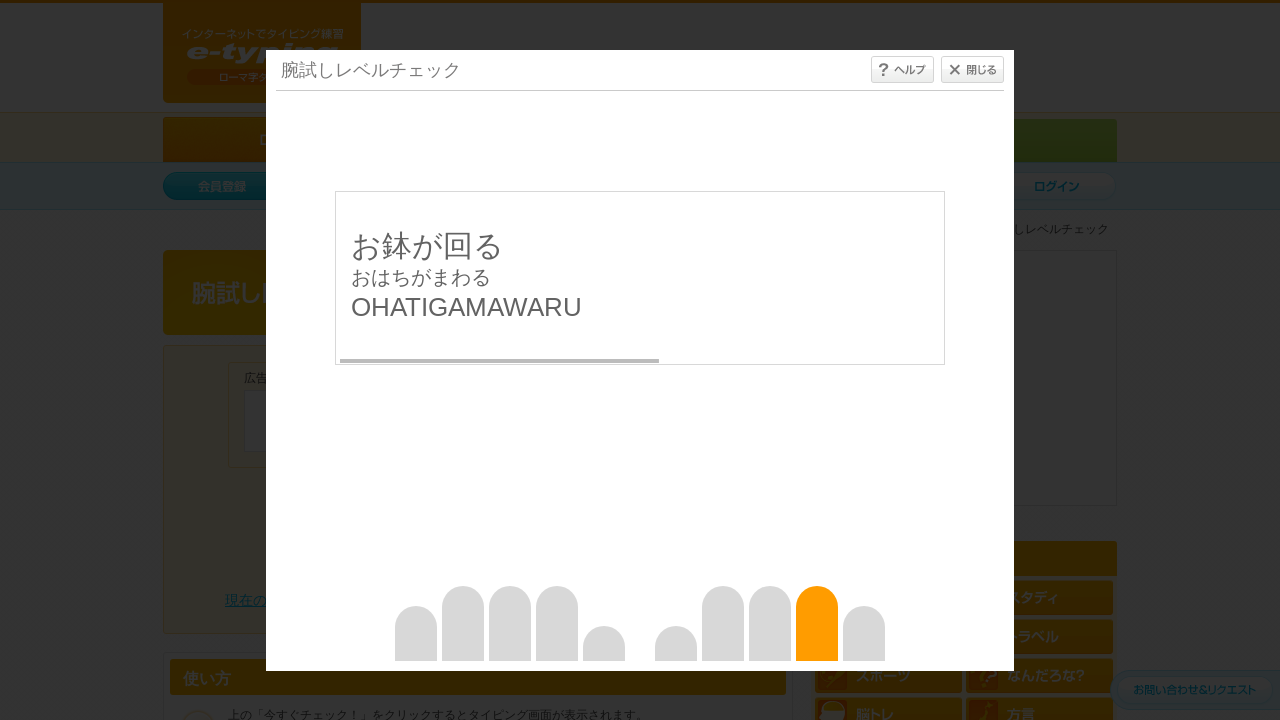

Typed sentence text (attempt 8): OHATIGAMAWARU
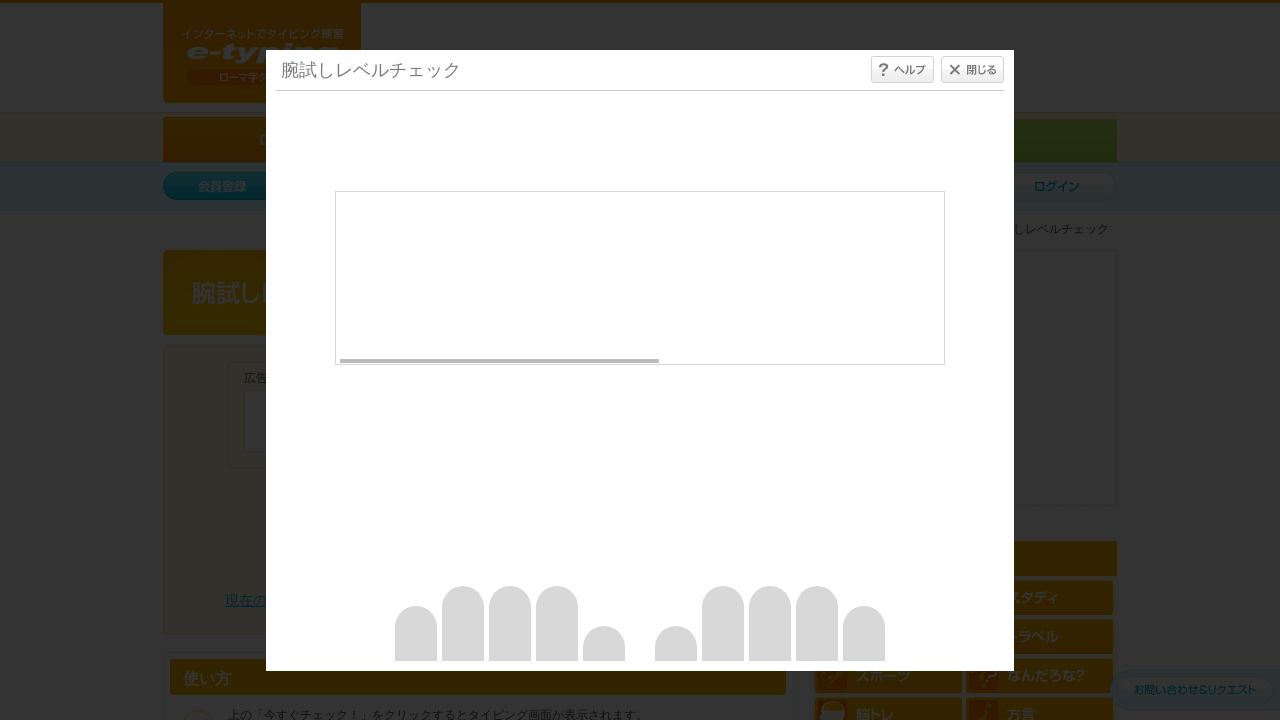

Waited 250ms between sentences
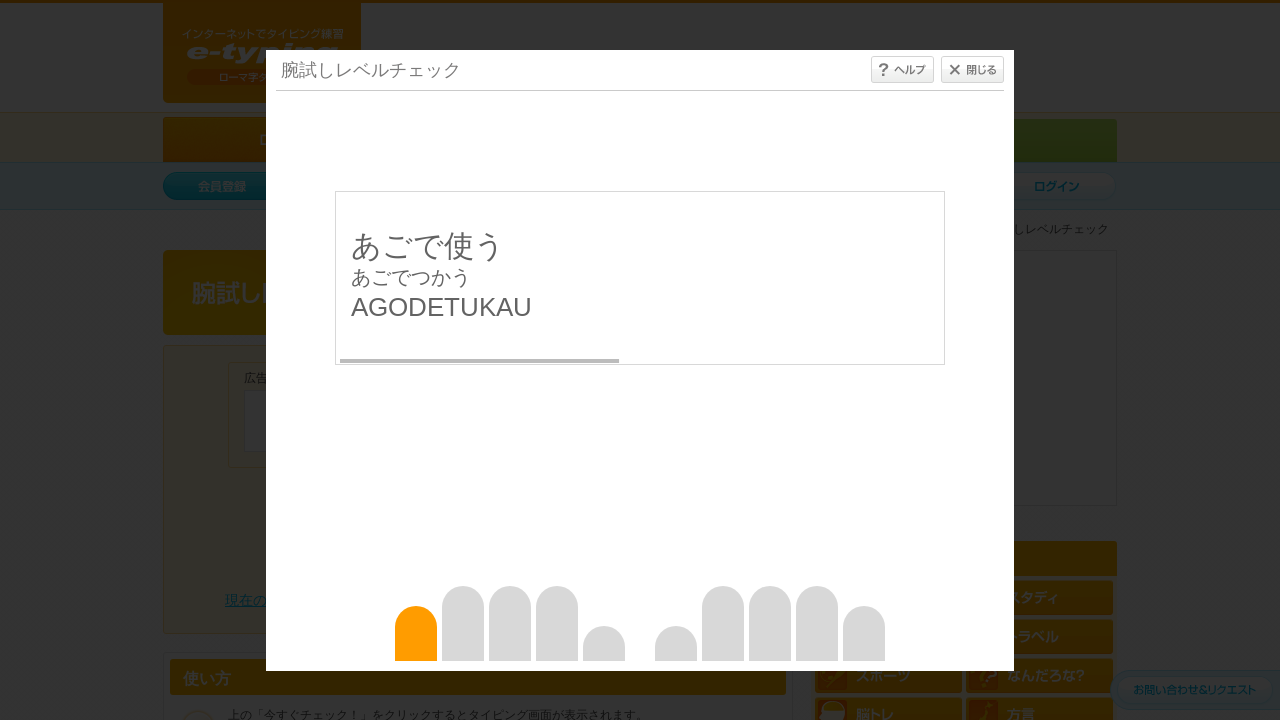

Typed sentence text (attempt 9): AGODETUKAU
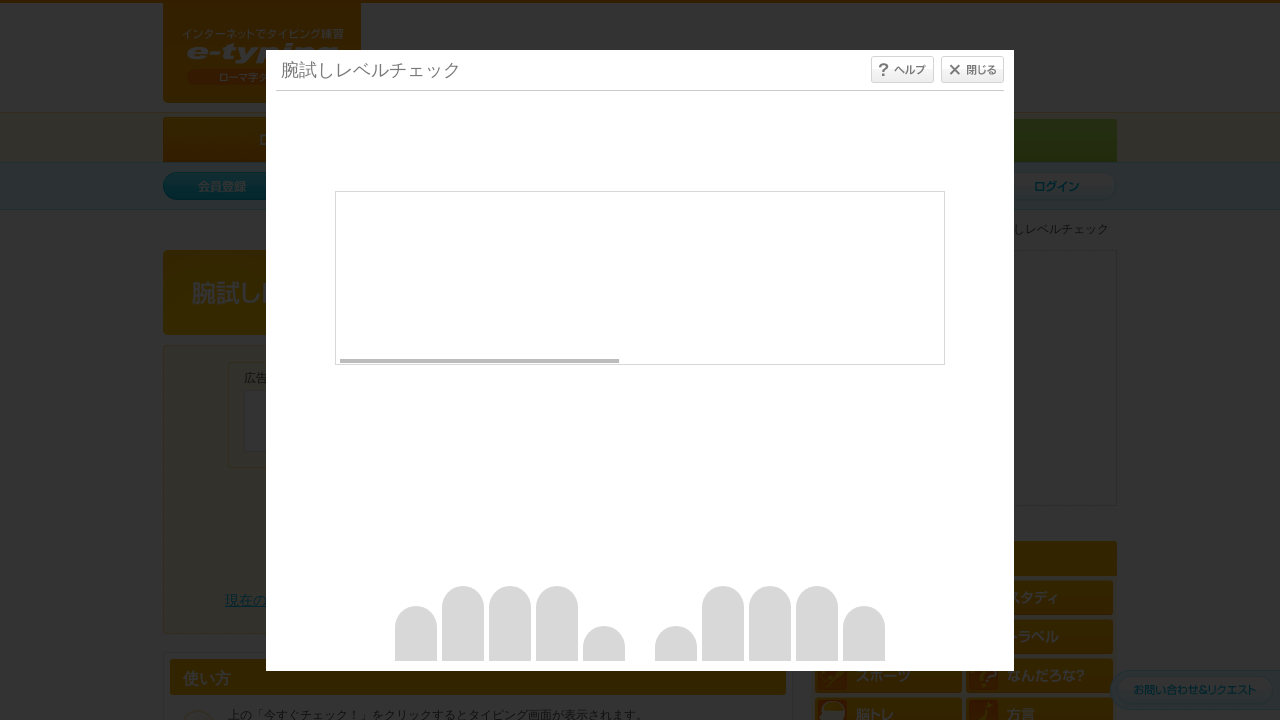

Waited 250ms between sentences
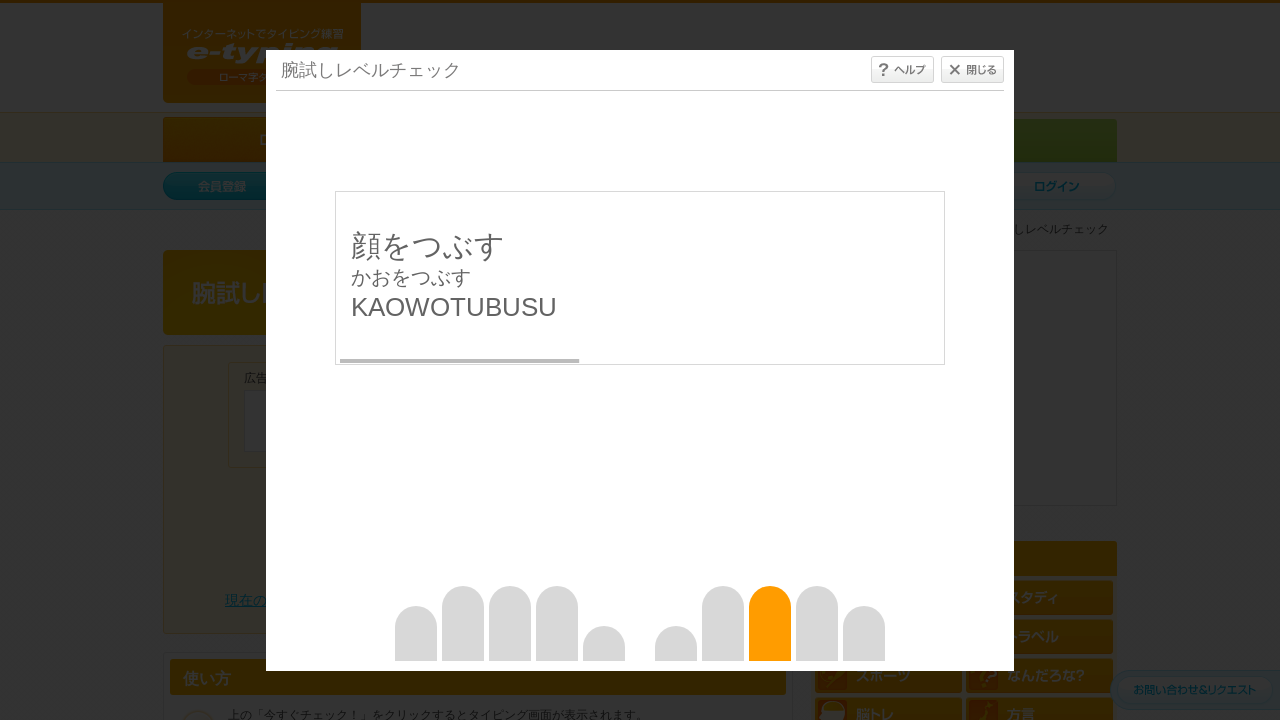

Typed sentence text (attempt 10): KAOWOTUBUSU
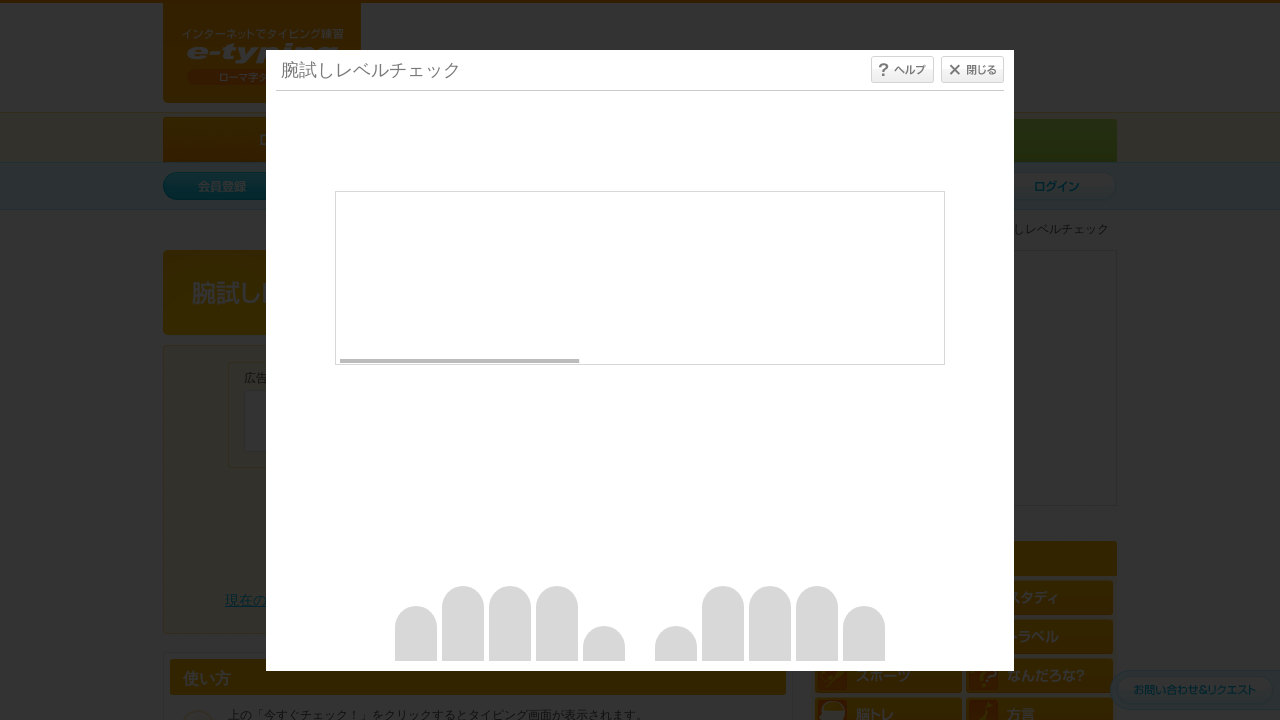

Waited 250ms between sentences
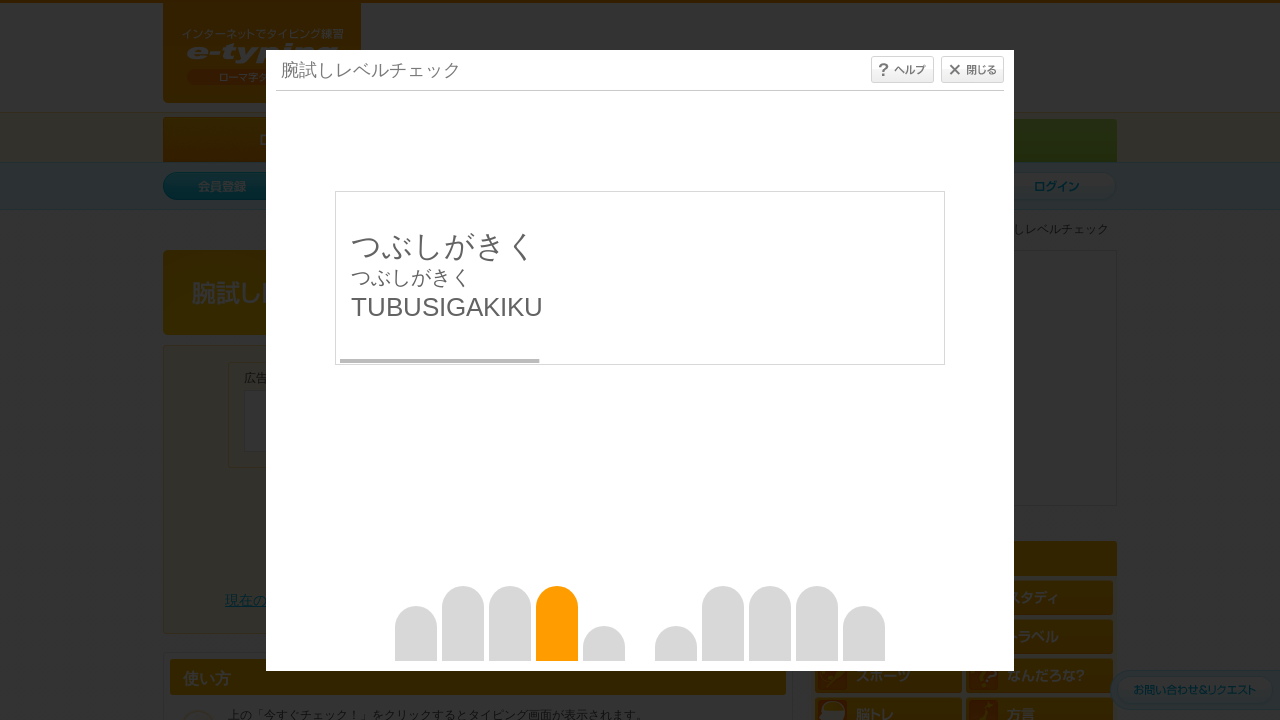

Typed sentence text (attempt 11): TUBUSIGAKIKU
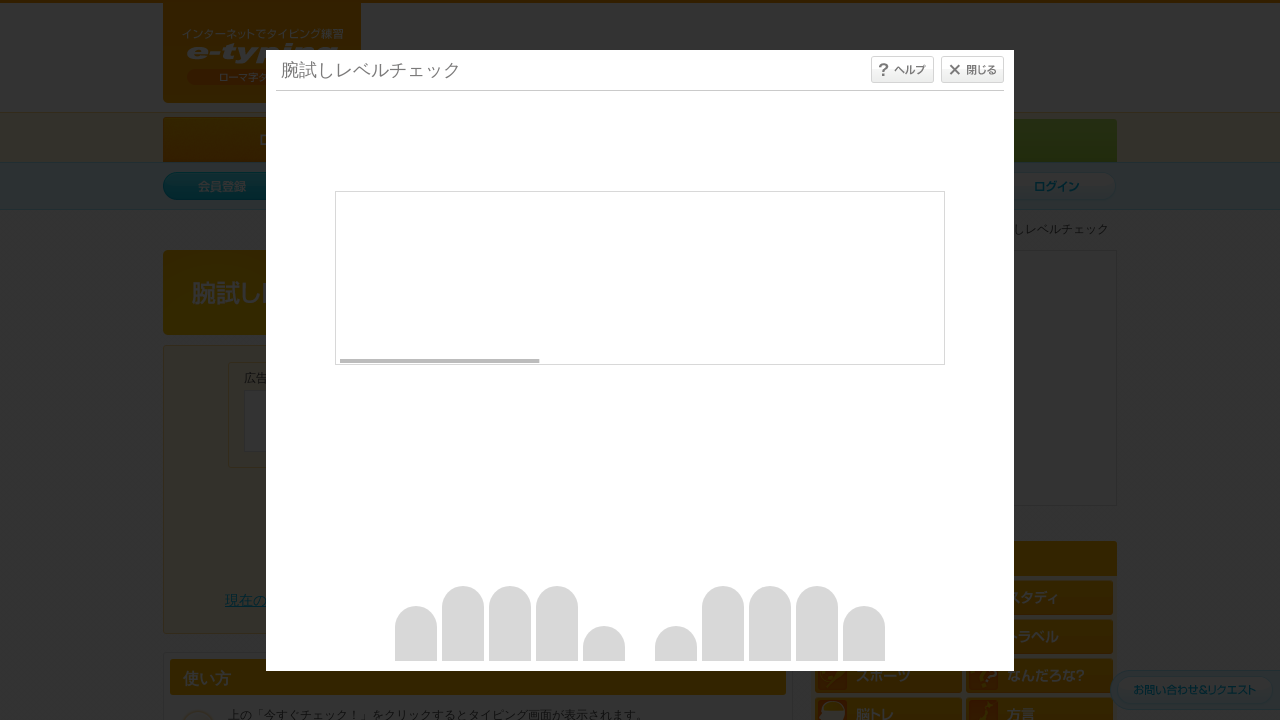

Waited 250ms between sentences
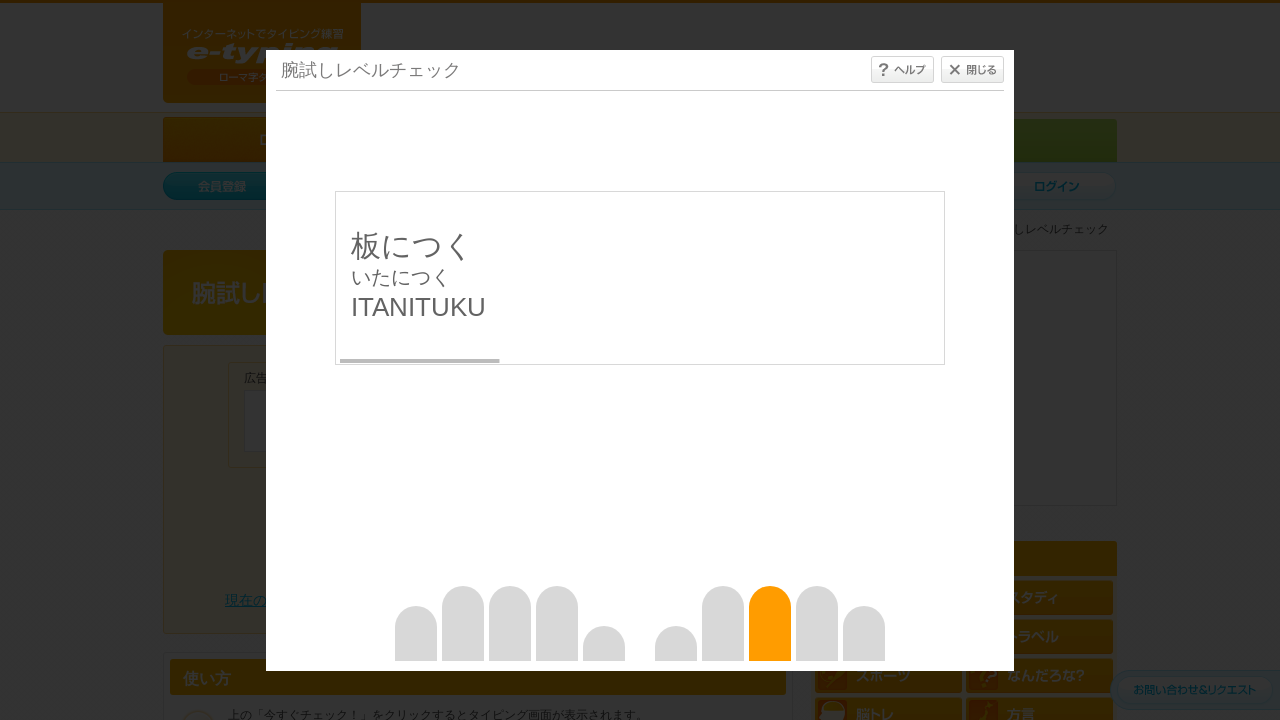

Typed sentence text (attempt 12): ITANITUKU
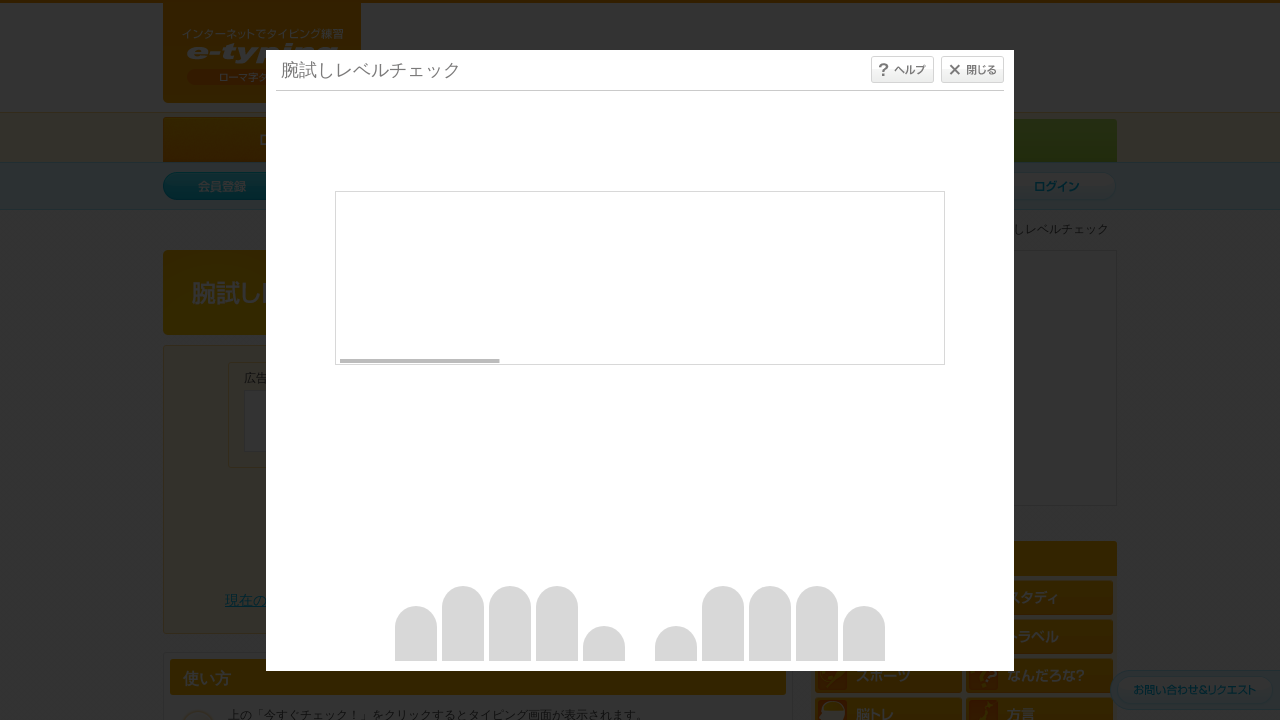

Waited 250ms between sentences
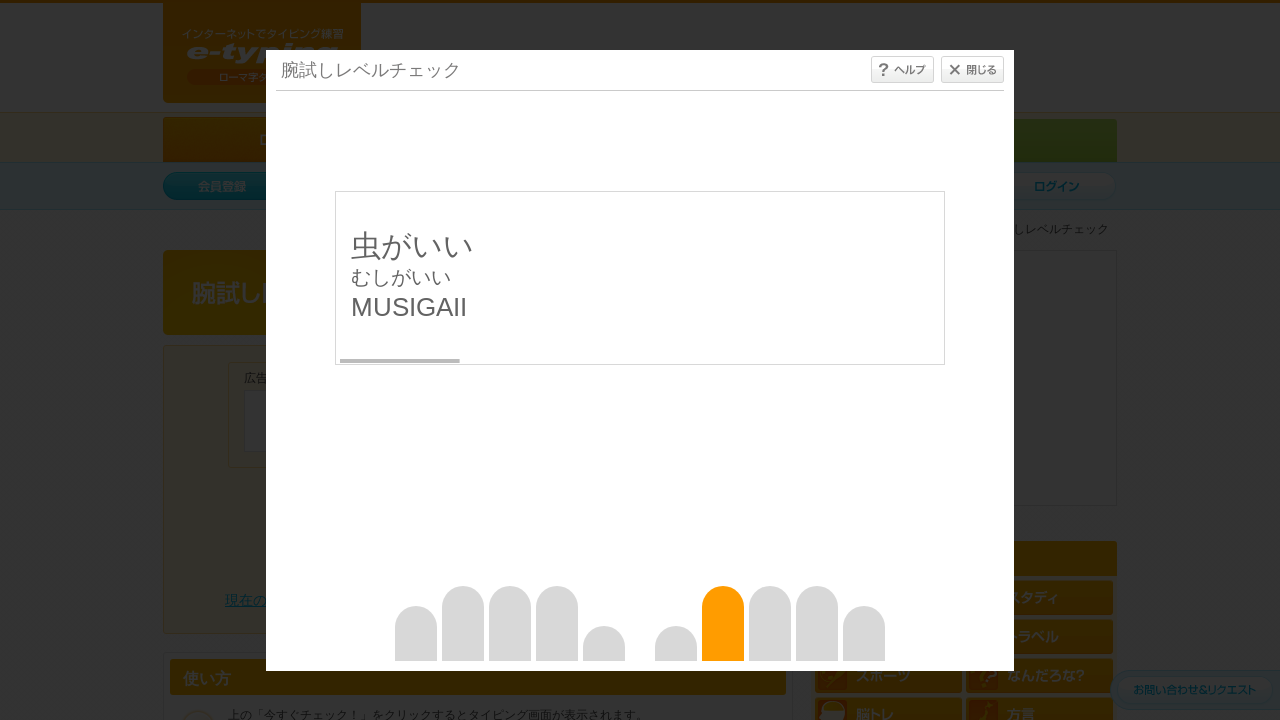

Typed sentence text (attempt 13): MUSIGAII
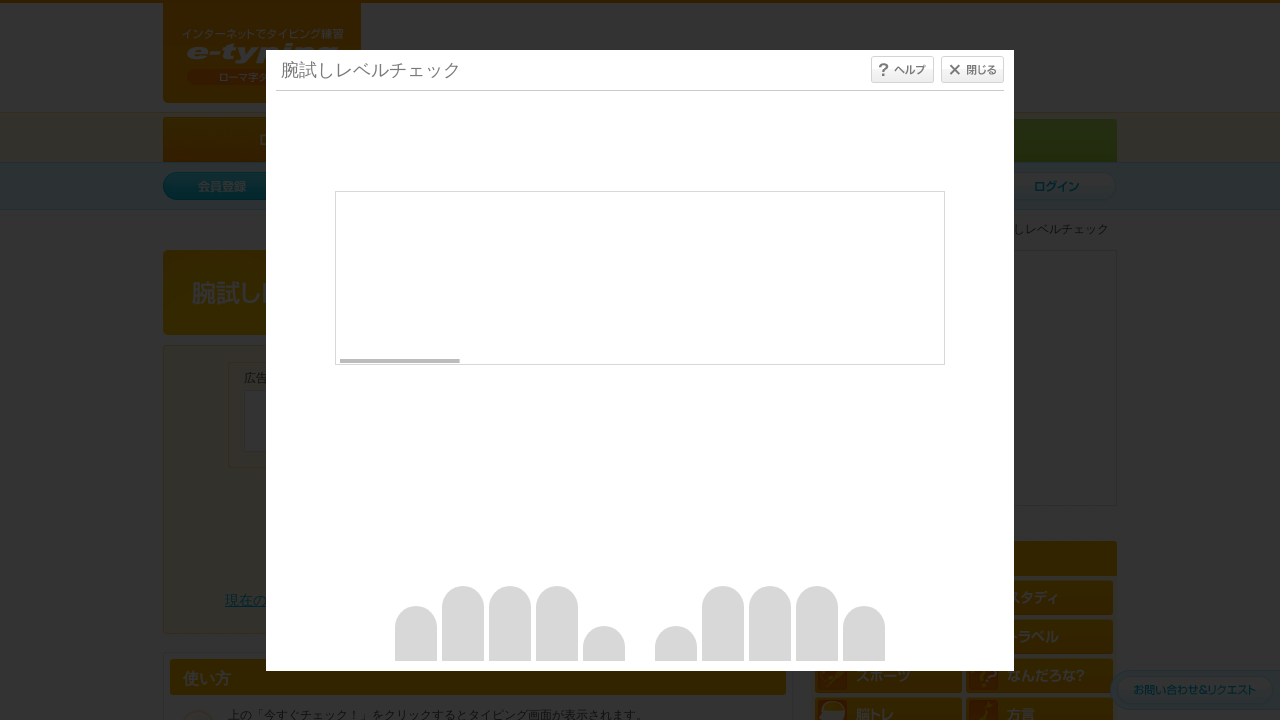

Waited 250ms between sentences
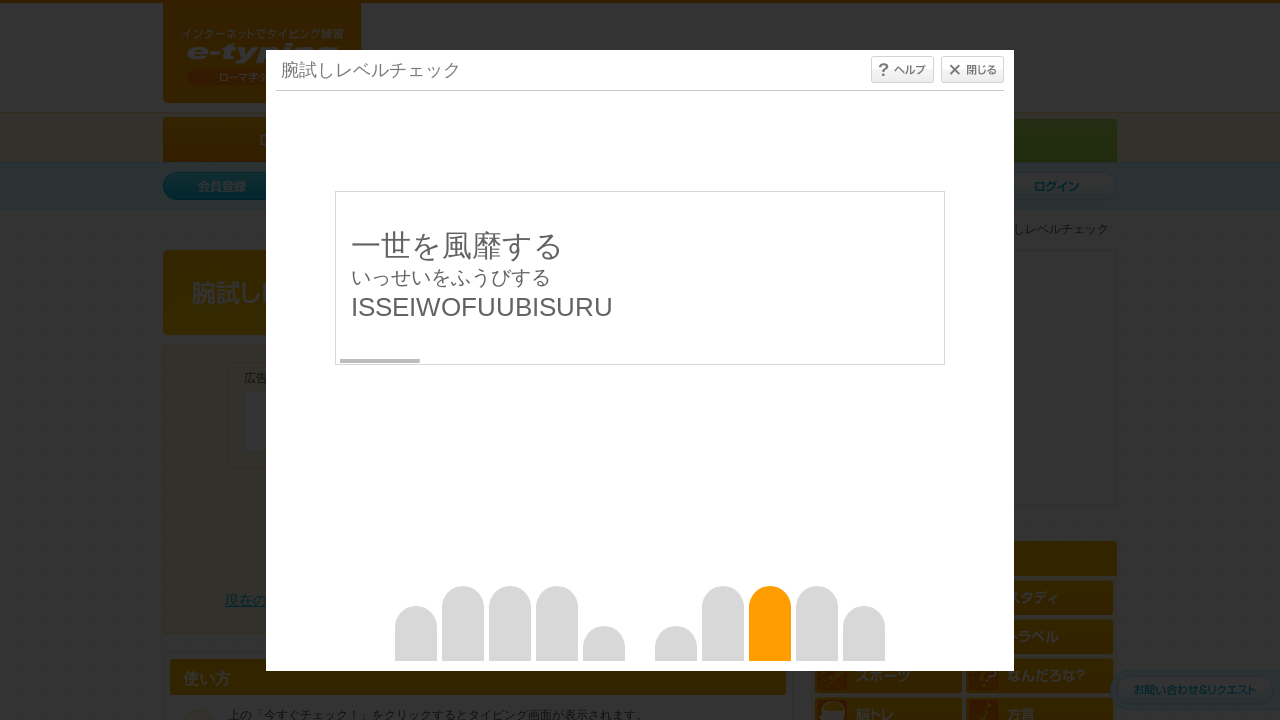

Typed sentence text (attempt 14): ISSEIWOFUUBISURU
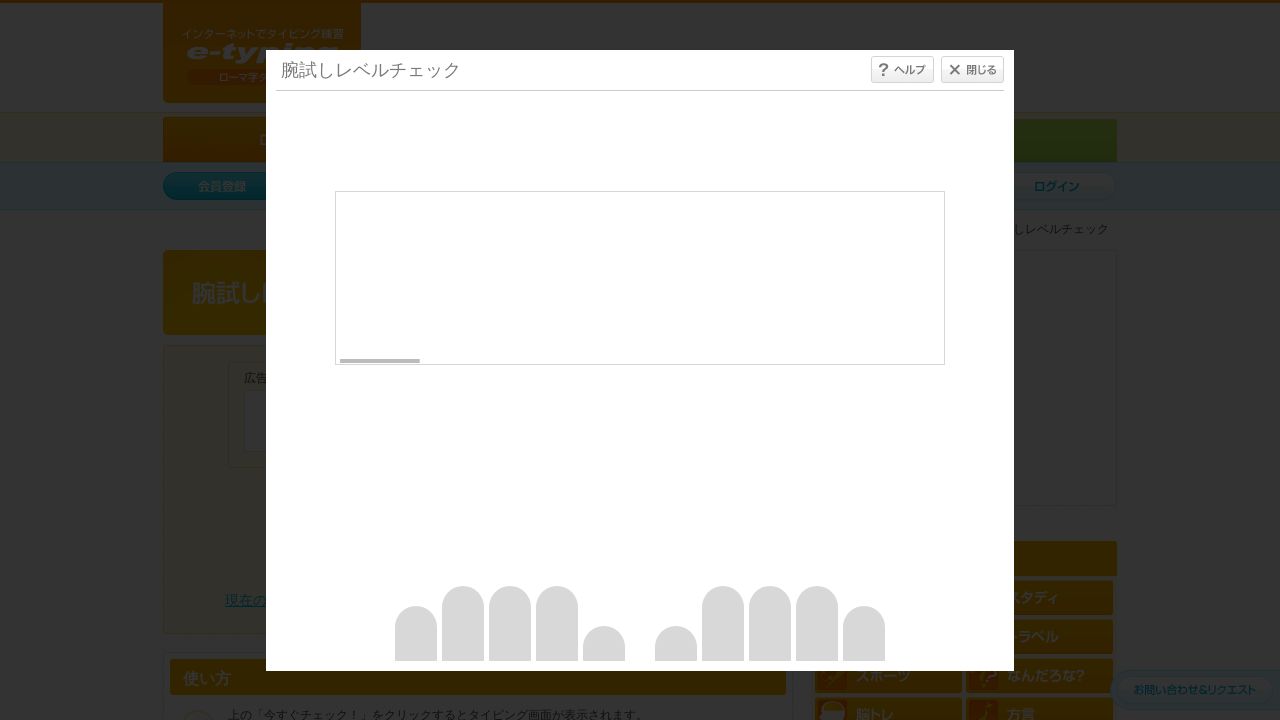

Waited 250ms between sentences
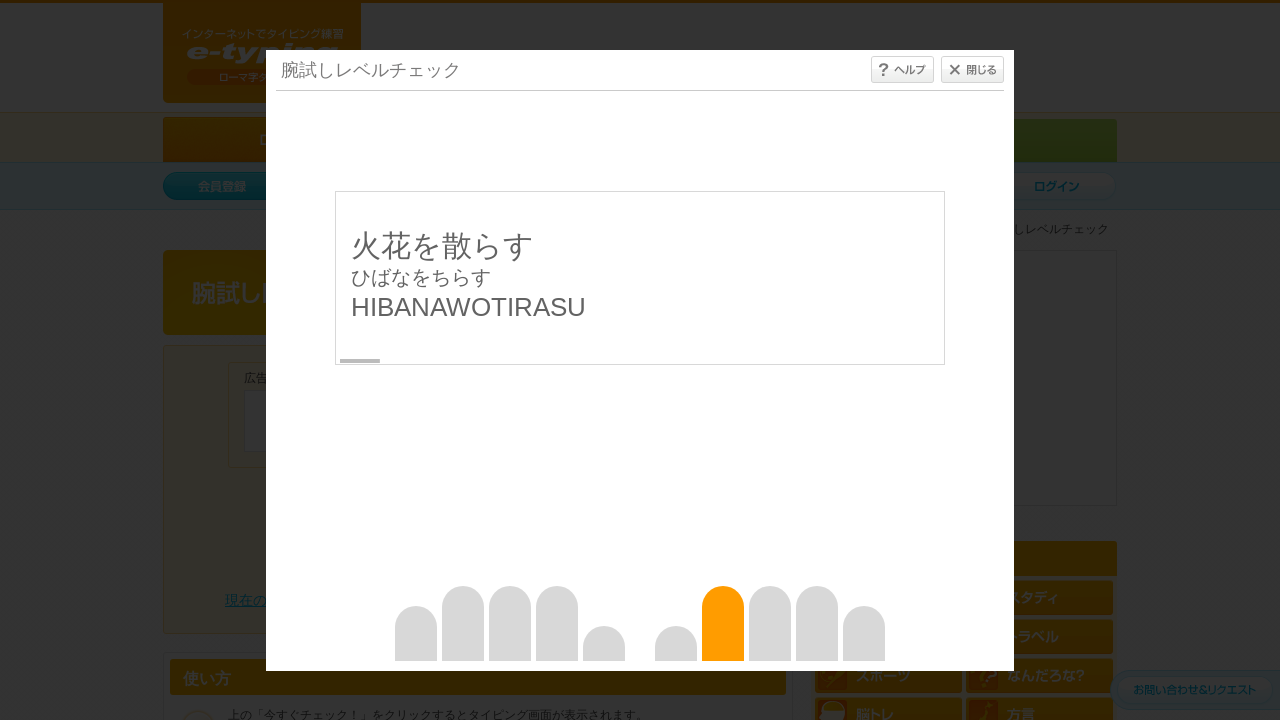

Typed sentence text (attempt 15): HIBANAWOTIRASU
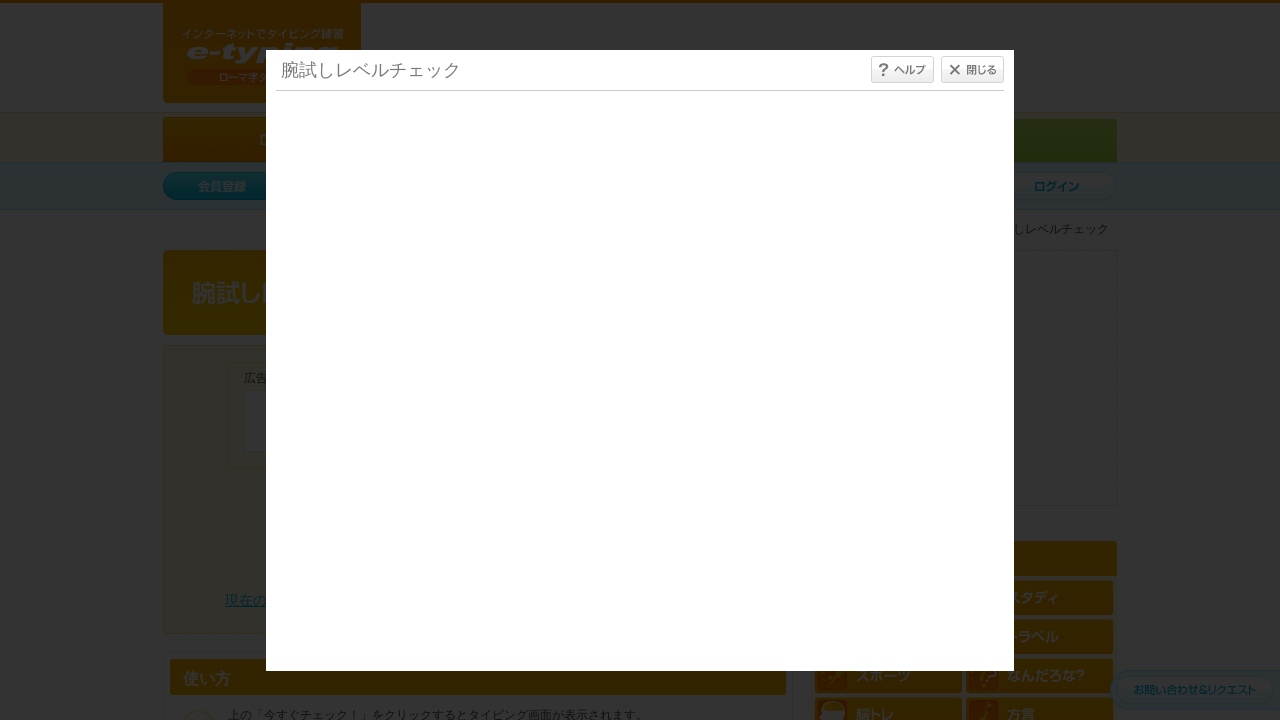

Waited 250ms between sentences
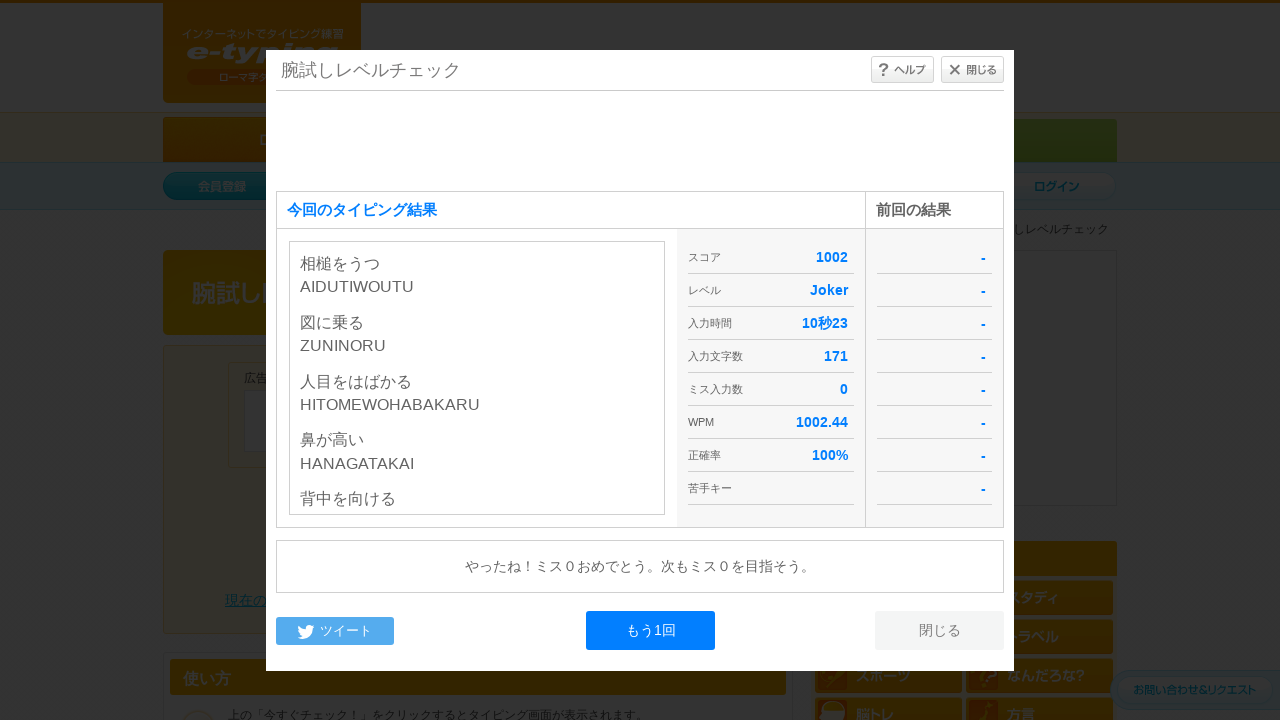

No more sentences found, typing test complete
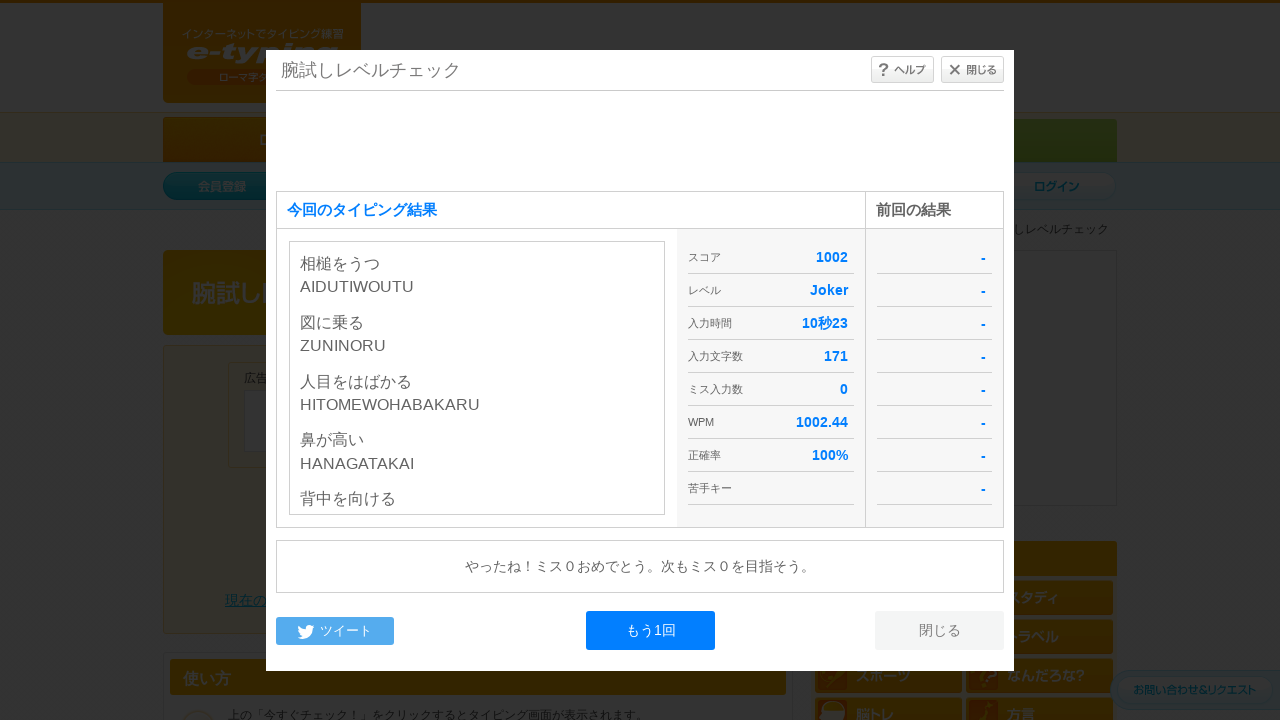

Waited 10 seconds for test results to display
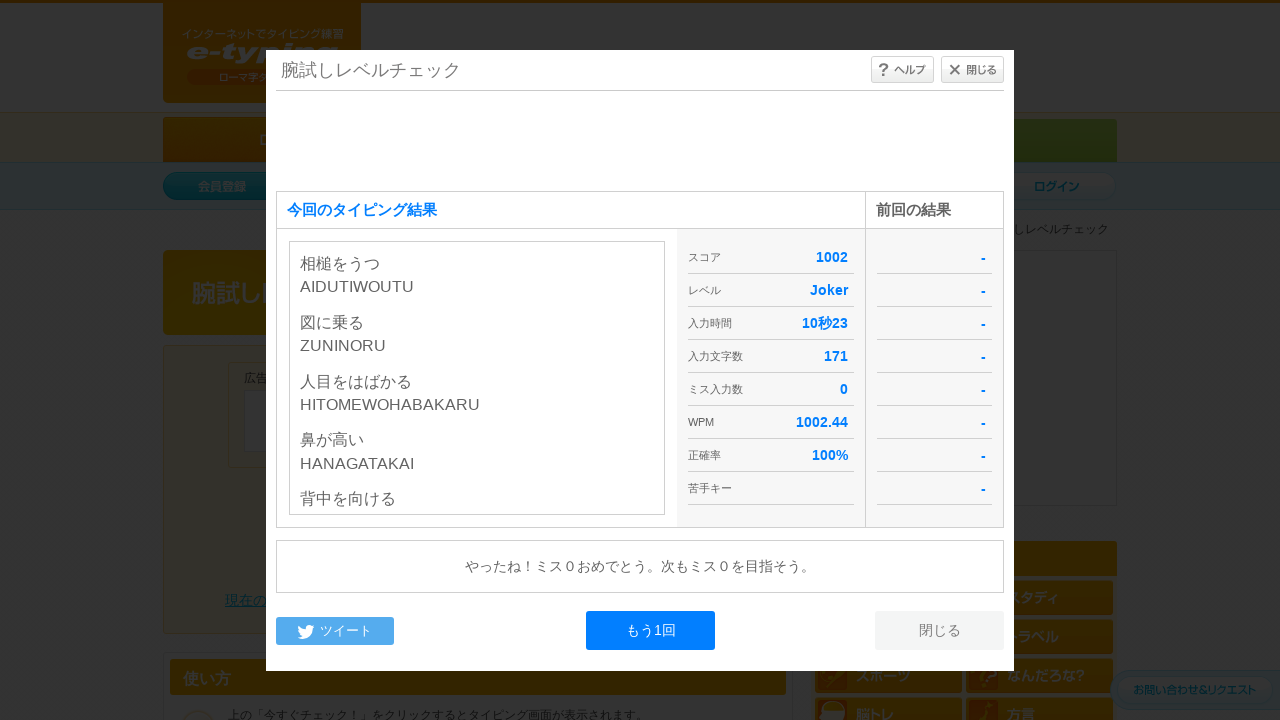

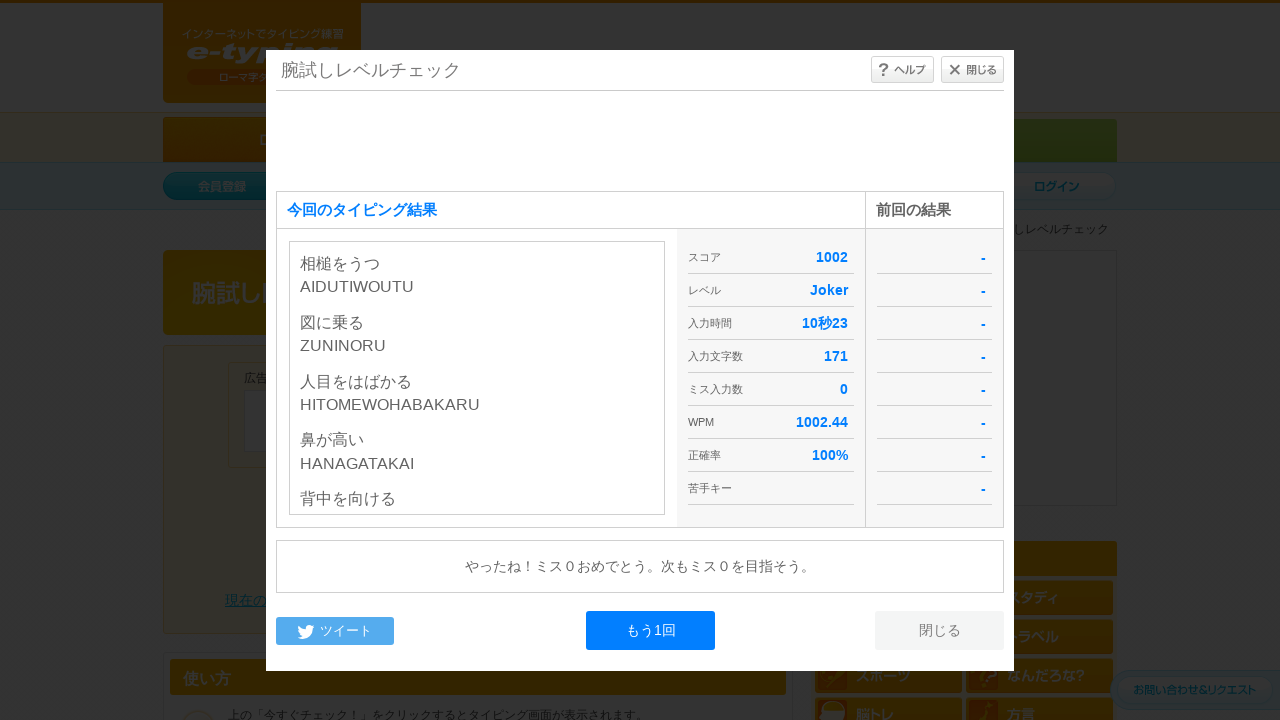